Tests adding multiple employees to an employee manager application by clicking through the add employee flow and filling in name, phone, and title fields for each employee in a loop.

Starting URL: https://devmountain-qa.github.io/employee-manager/1.2_Version/index.html

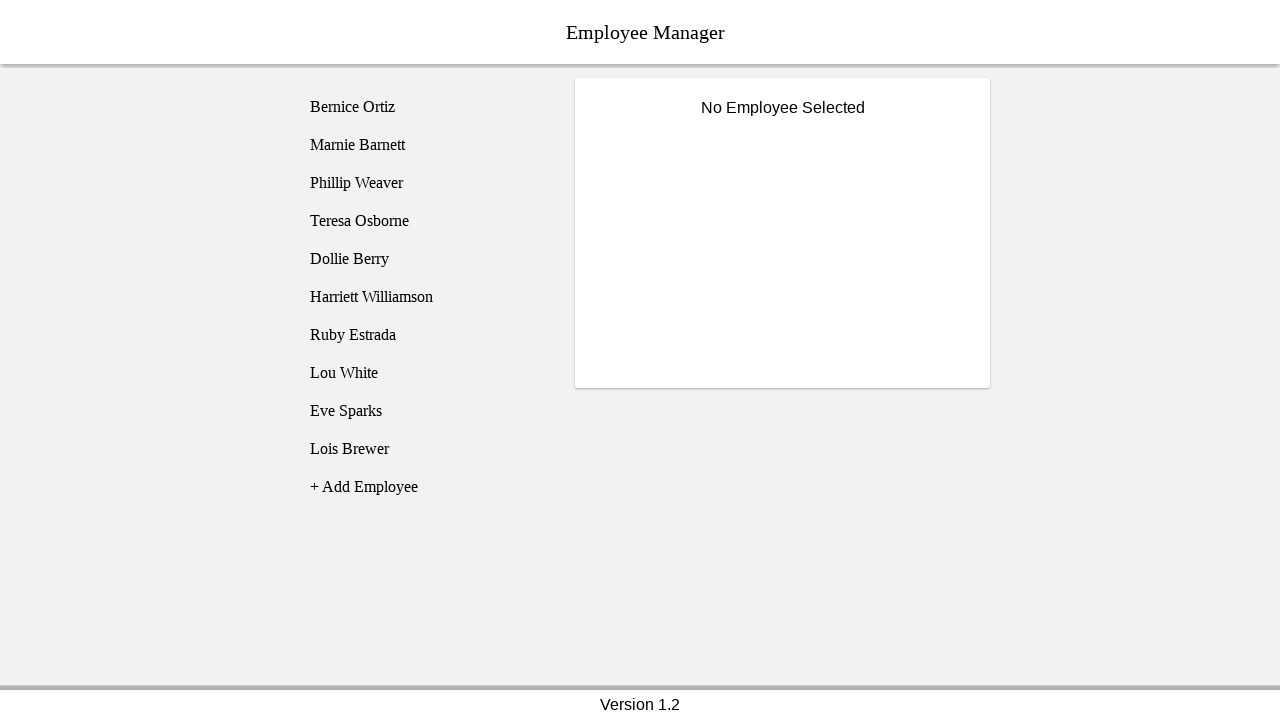

Clicked add employee button at (425, 487) on [name='addEmployee']
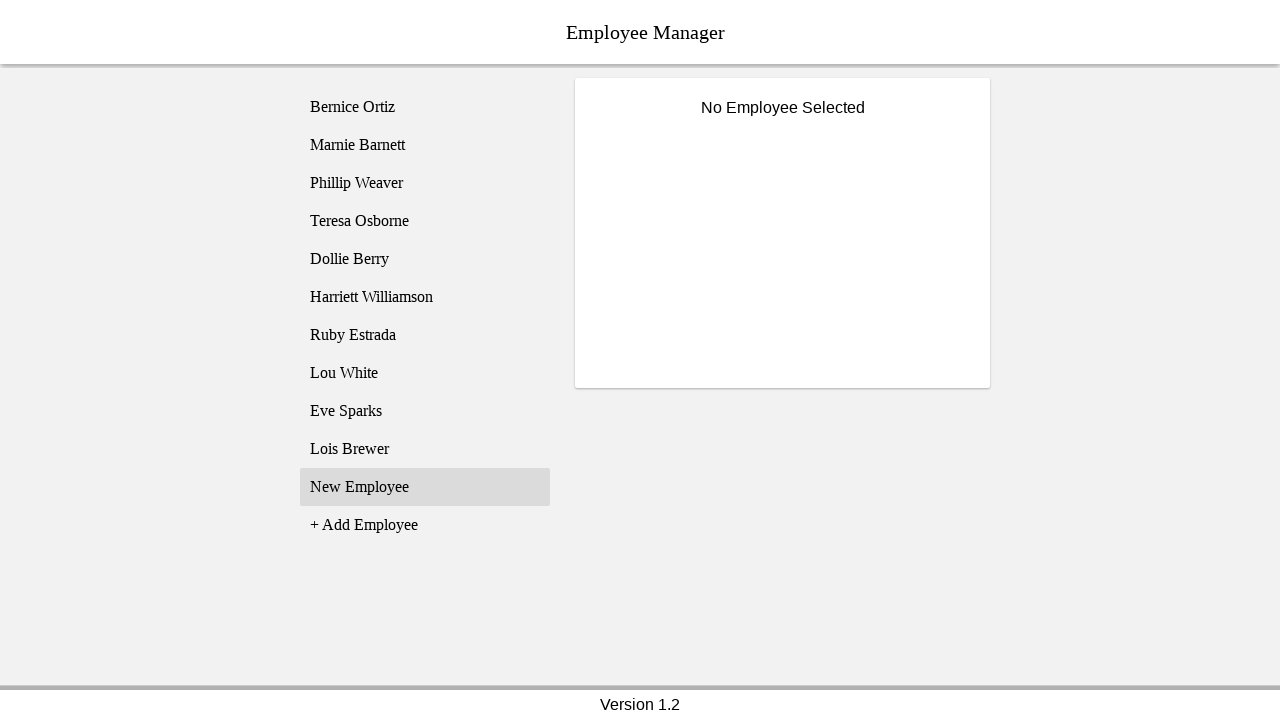

Selected 'New Employee' option from dropdown at (425, 487) on xpath=//li[text() = 'New Employee']
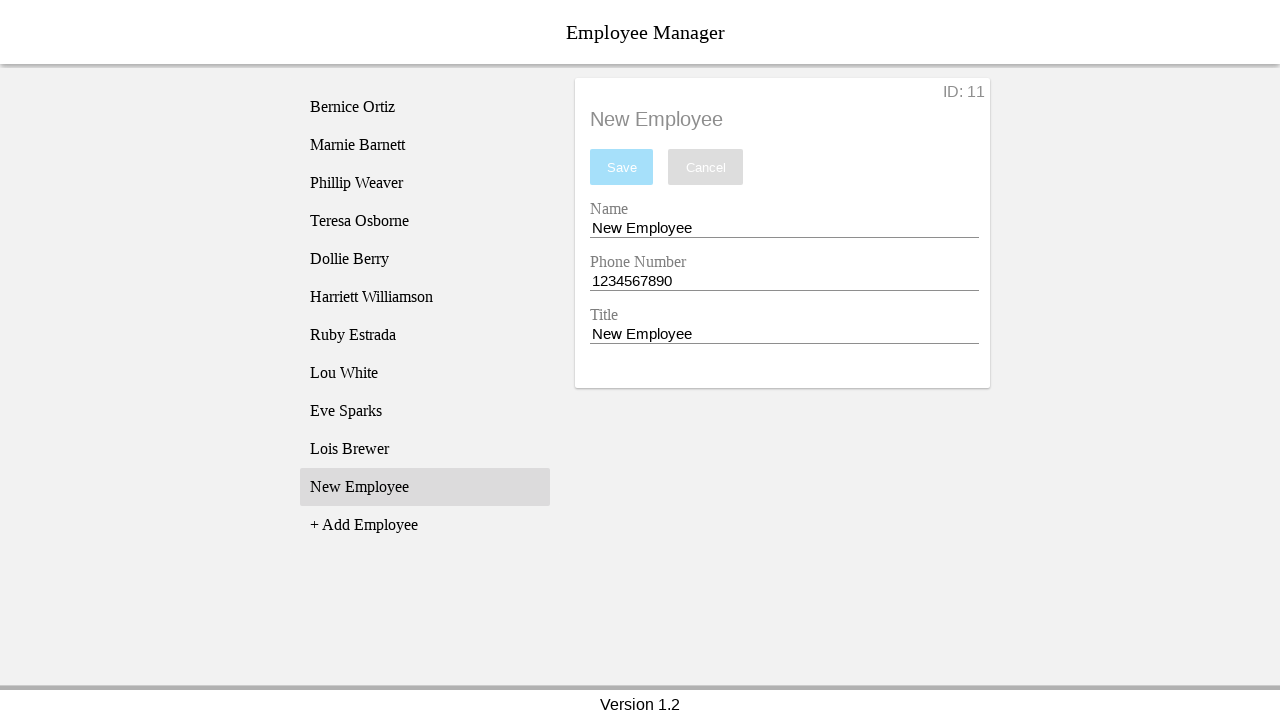

Cleared name entry field on [name='nameEntry']
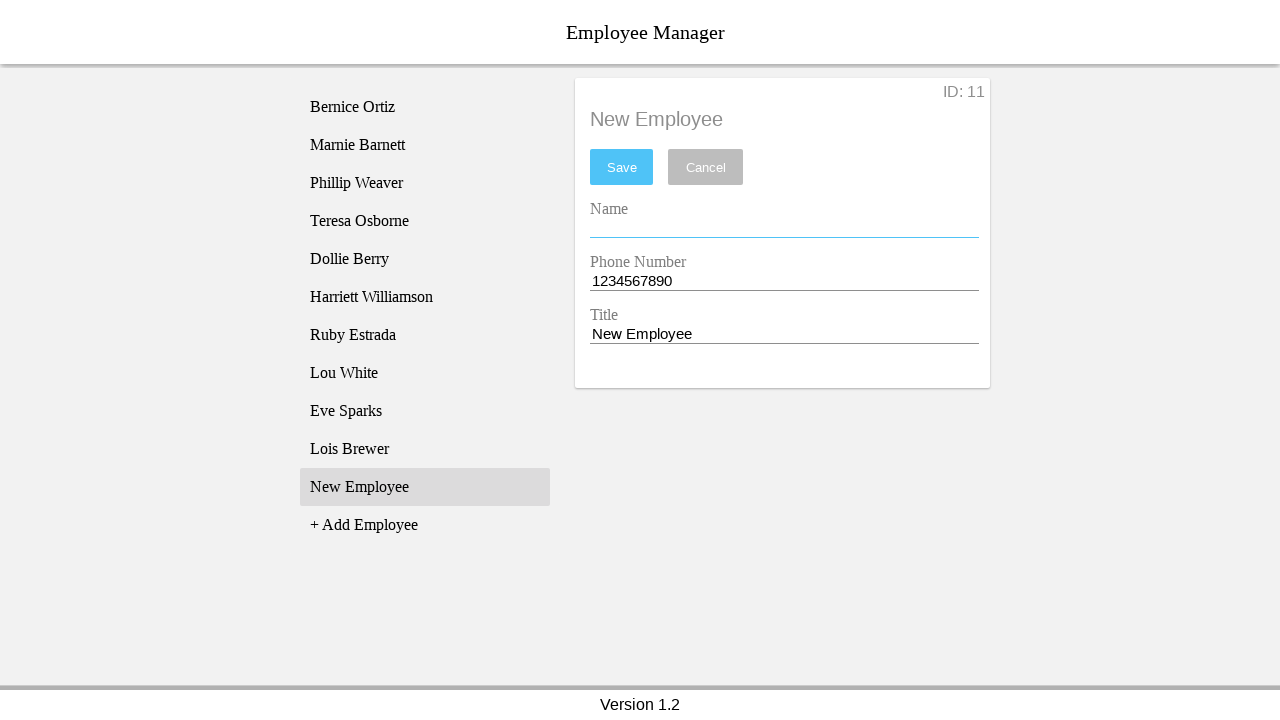

Filled name entry field with 'Dario Kohn' on [name='nameEntry']
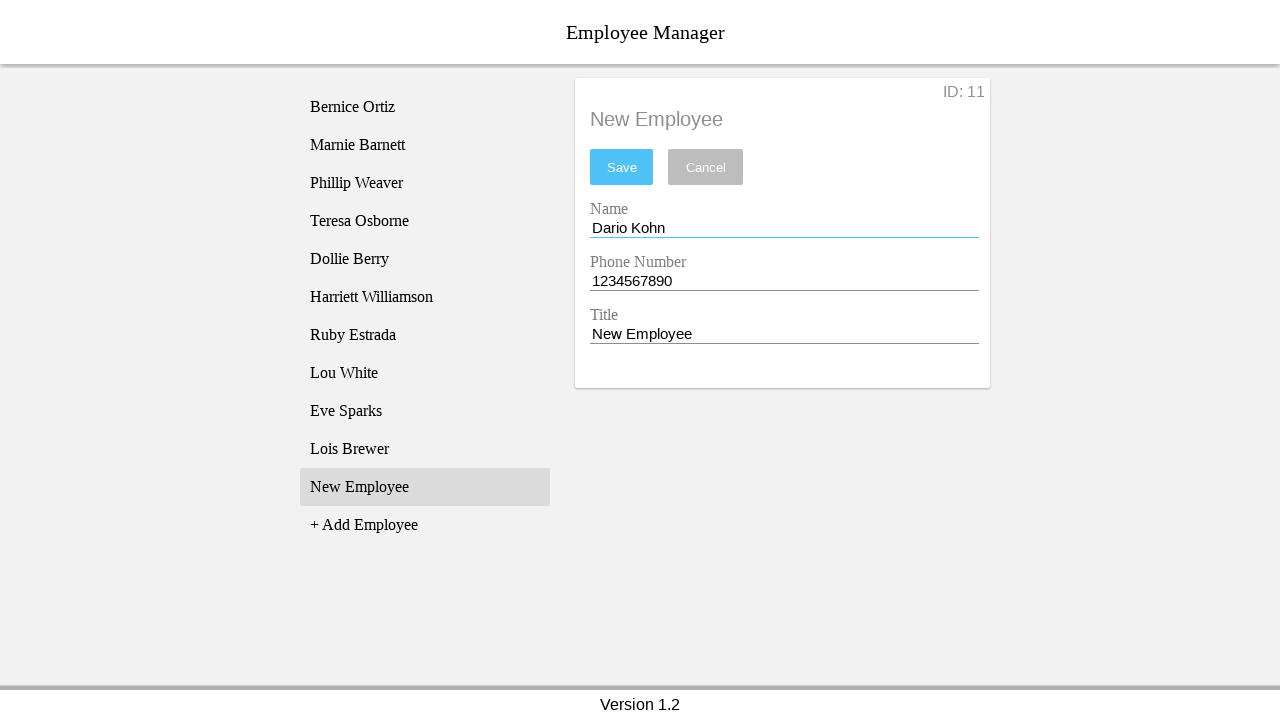

Cleared phone entry field on [name='phoneEntry']
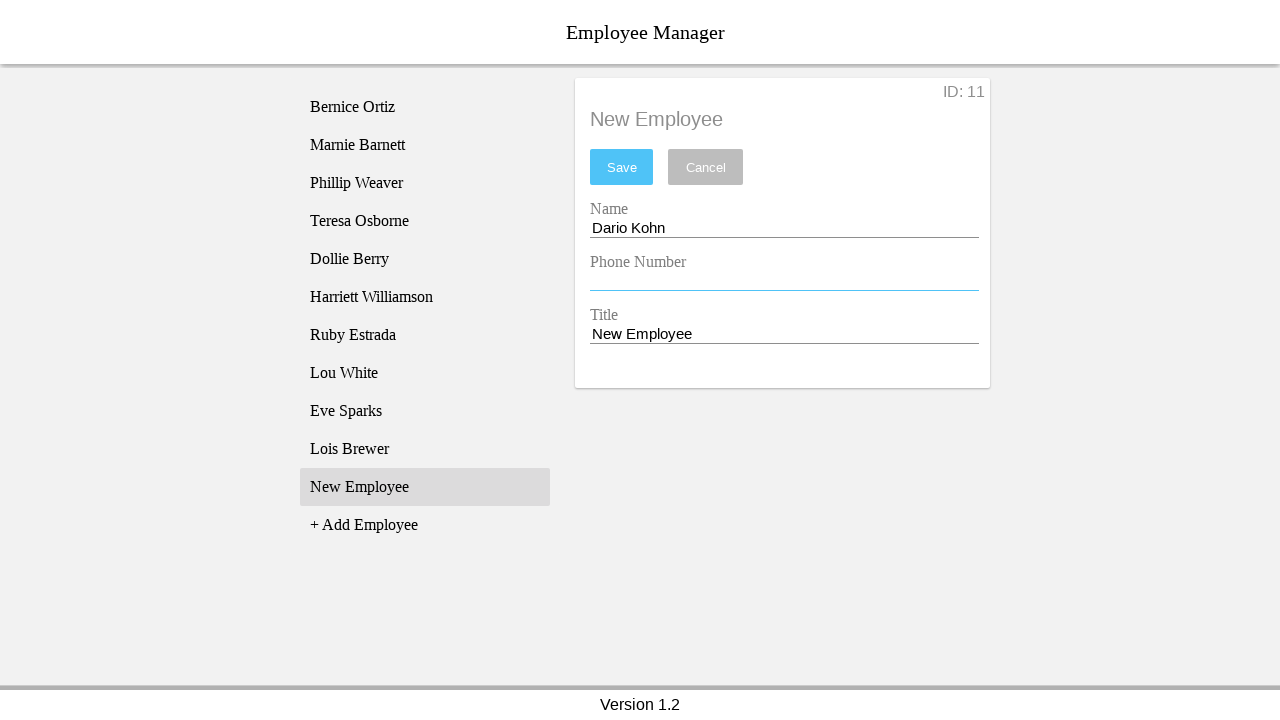

Filled phone entry field with '1123456789' on [name='phoneEntry']
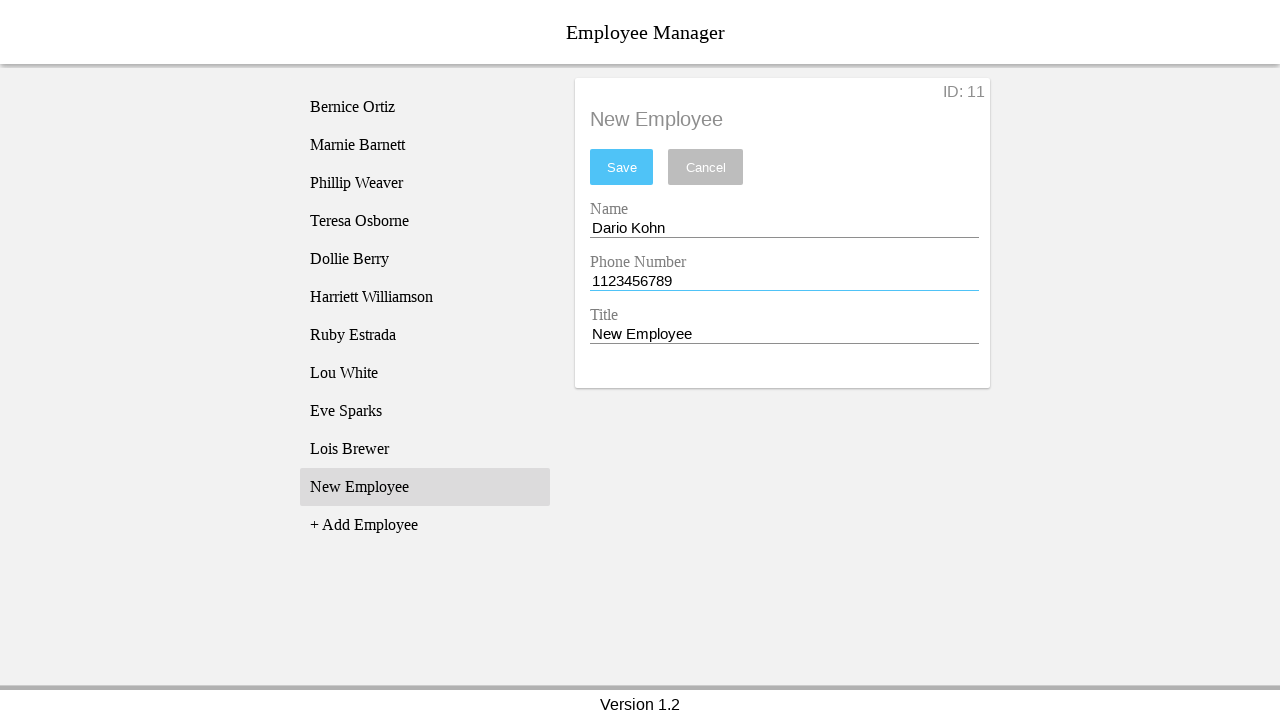

Cleared title entry field on [name='titleEntry']
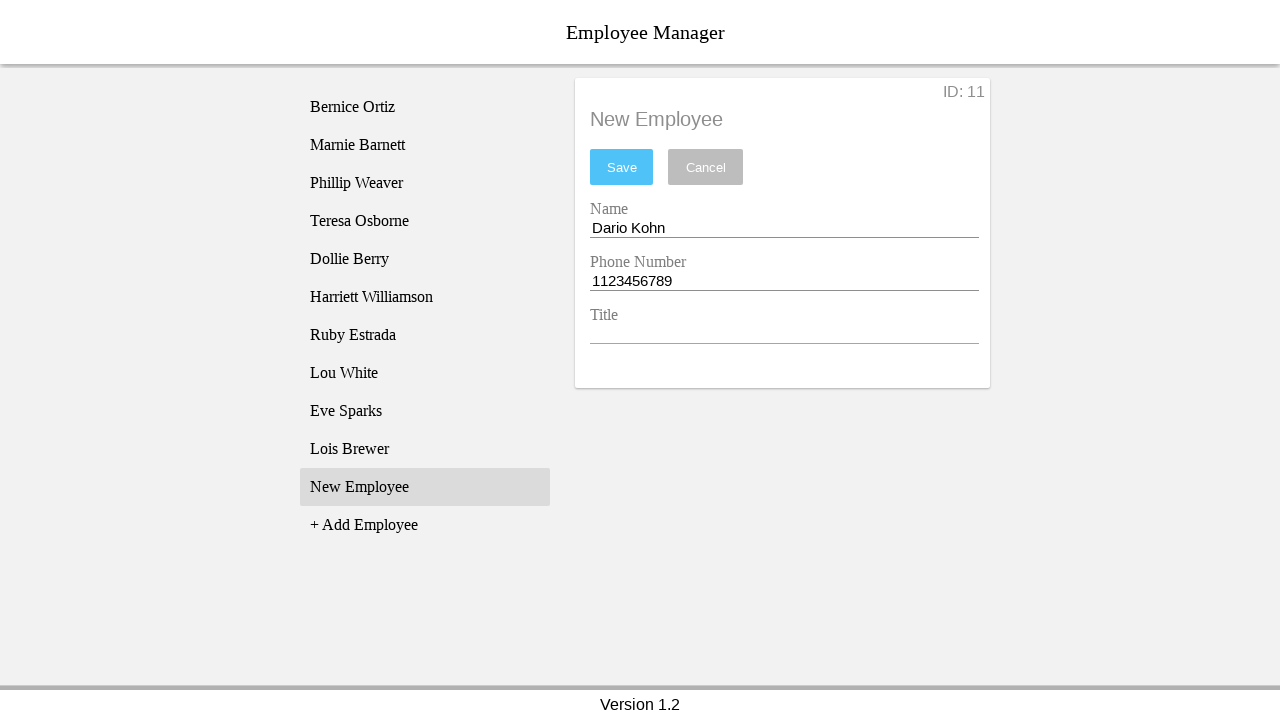

Filled title entry field with 'Painter' on [name='titleEntry']
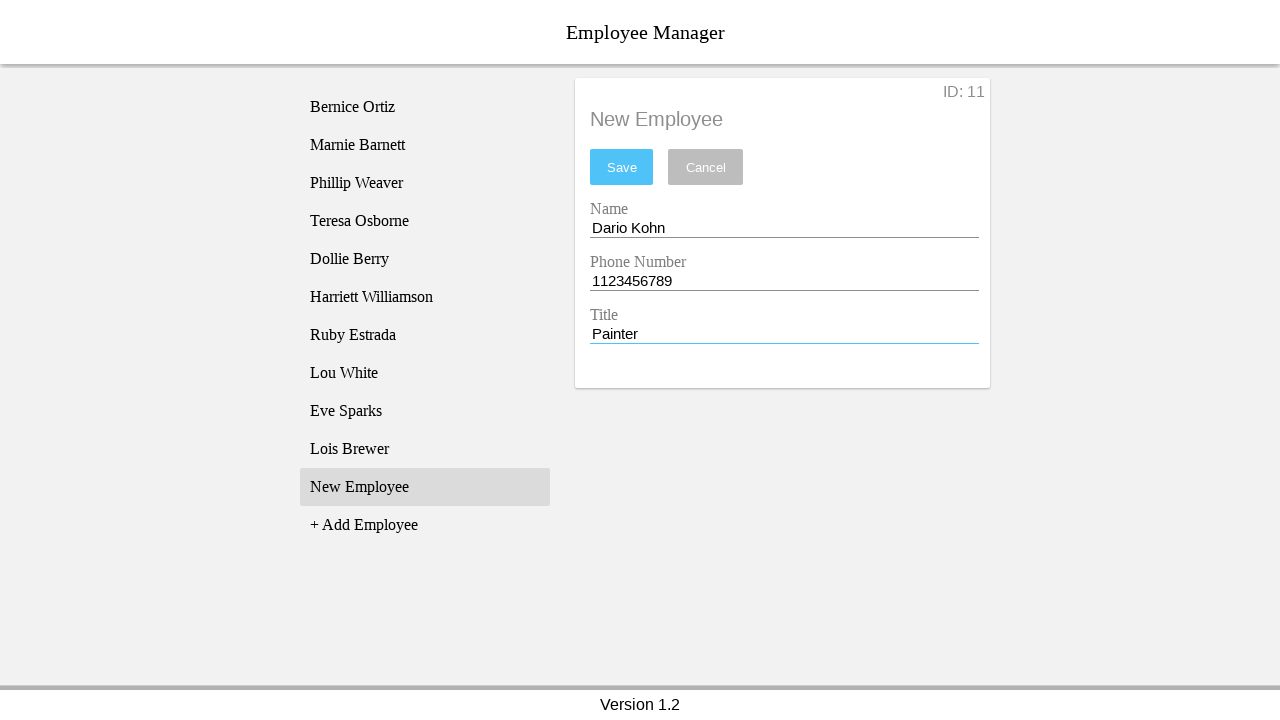

Clicked save button to add employee 'Dario Kohn' at (622, 167) on #saveBtn
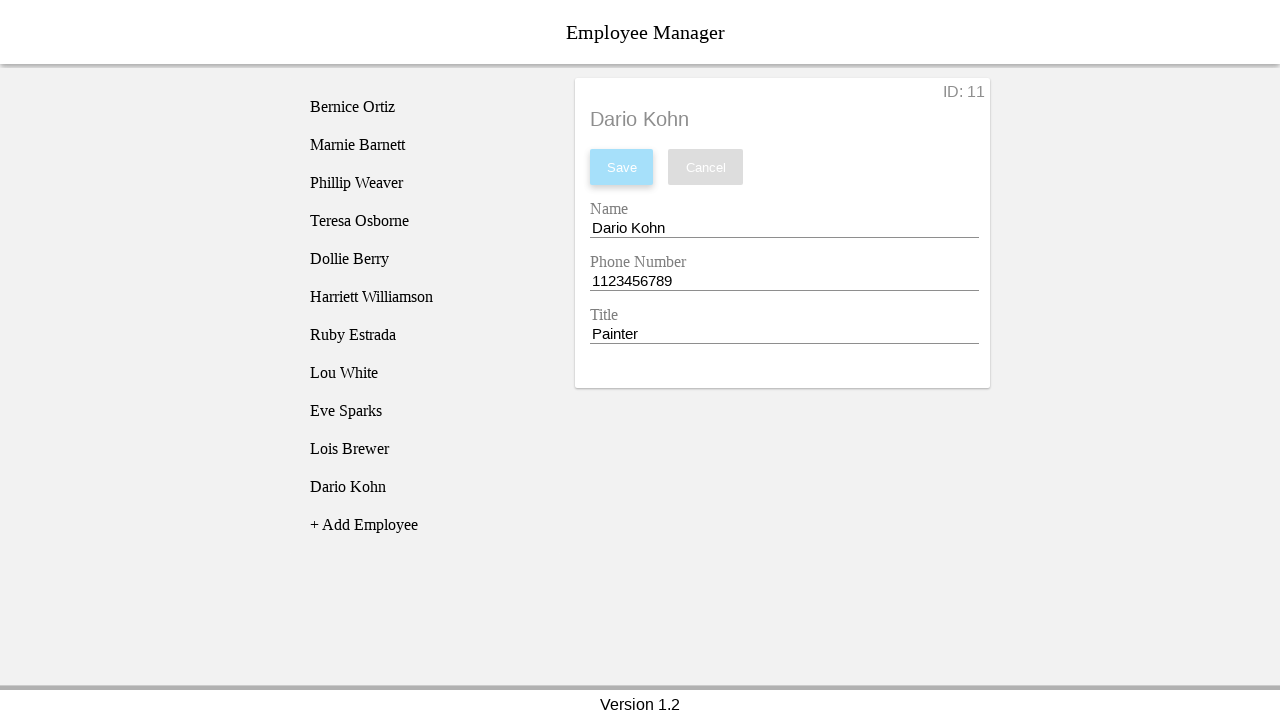

Clicked add employee button at (425, 525) on [name='addEmployee']
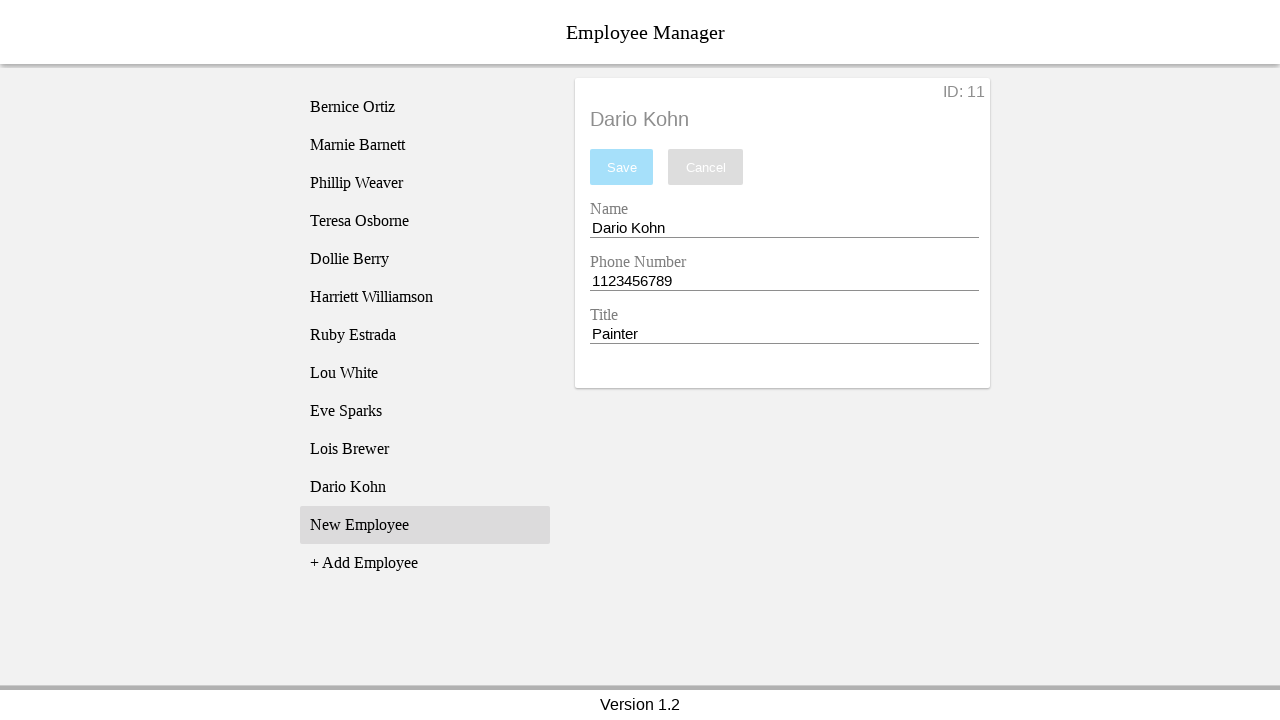

Selected 'New Employee' option from dropdown at (425, 525) on xpath=//li[text() = 'New Employee']
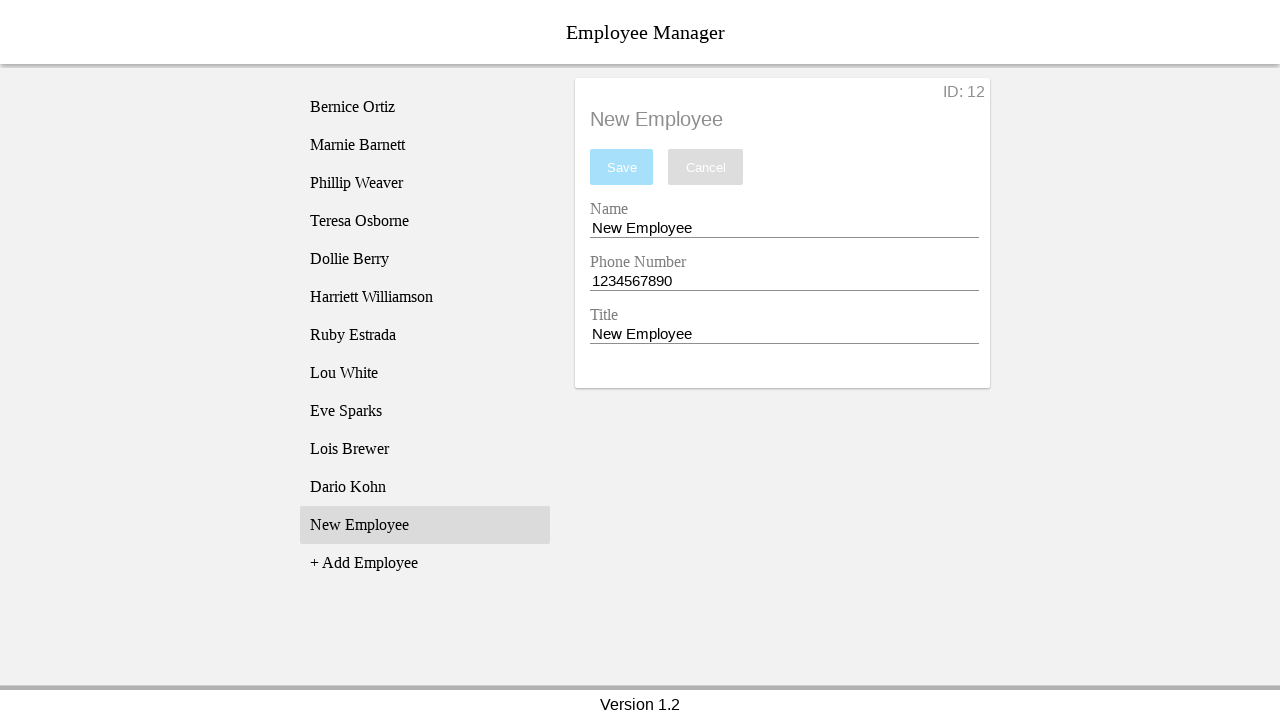

Cleared name entry field on [name='nameEntry']
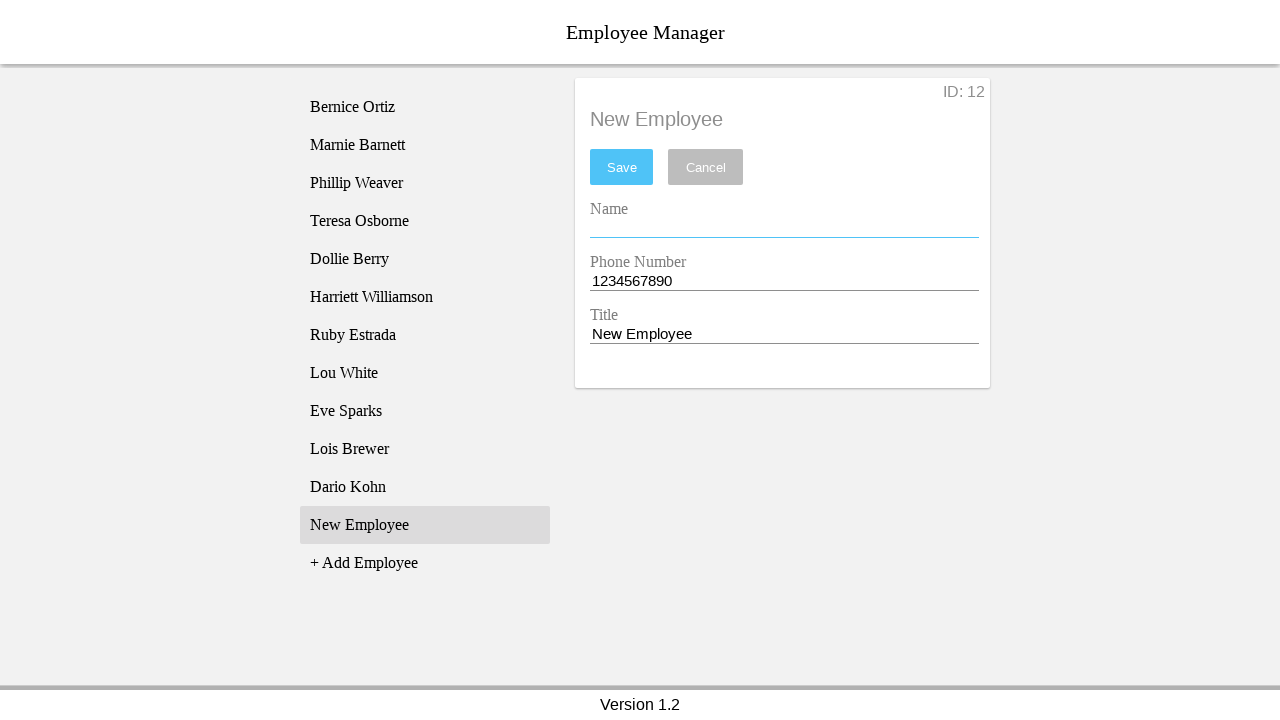

Filled name entry field with 'Caroline Kohn' on [name='nameEntry']
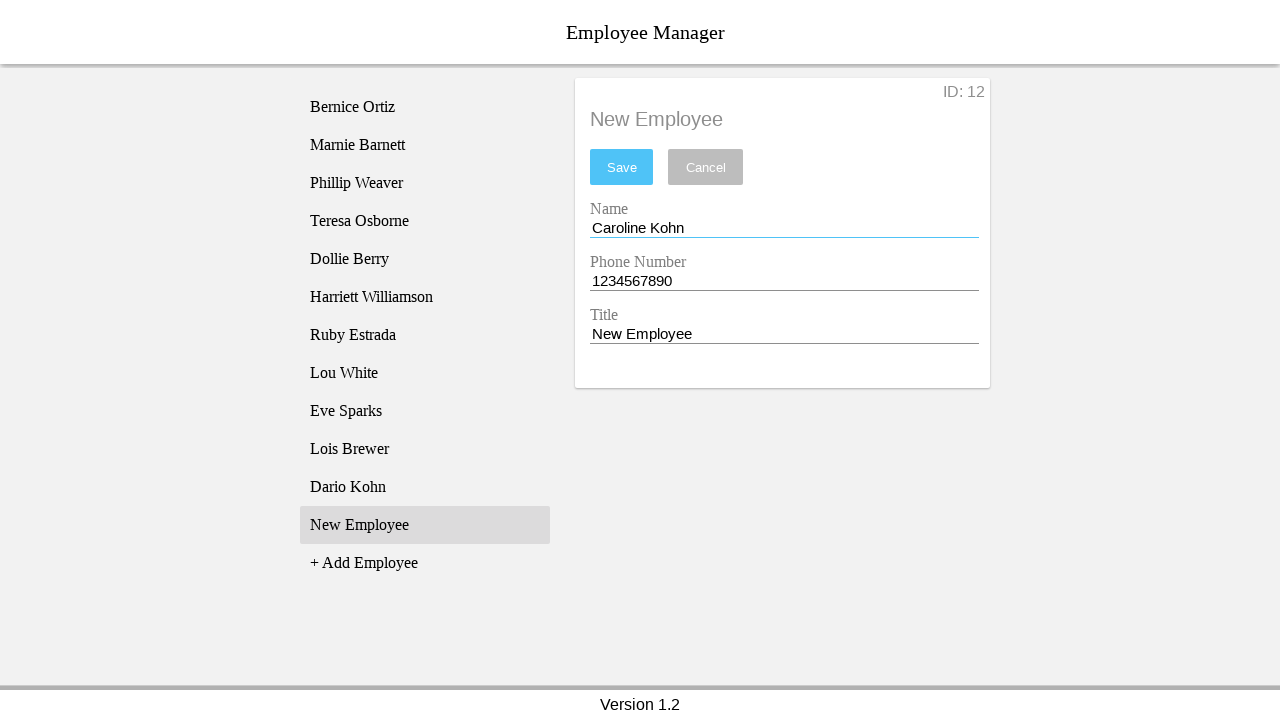

Cleared phone entry field on [name='phoneEntry']
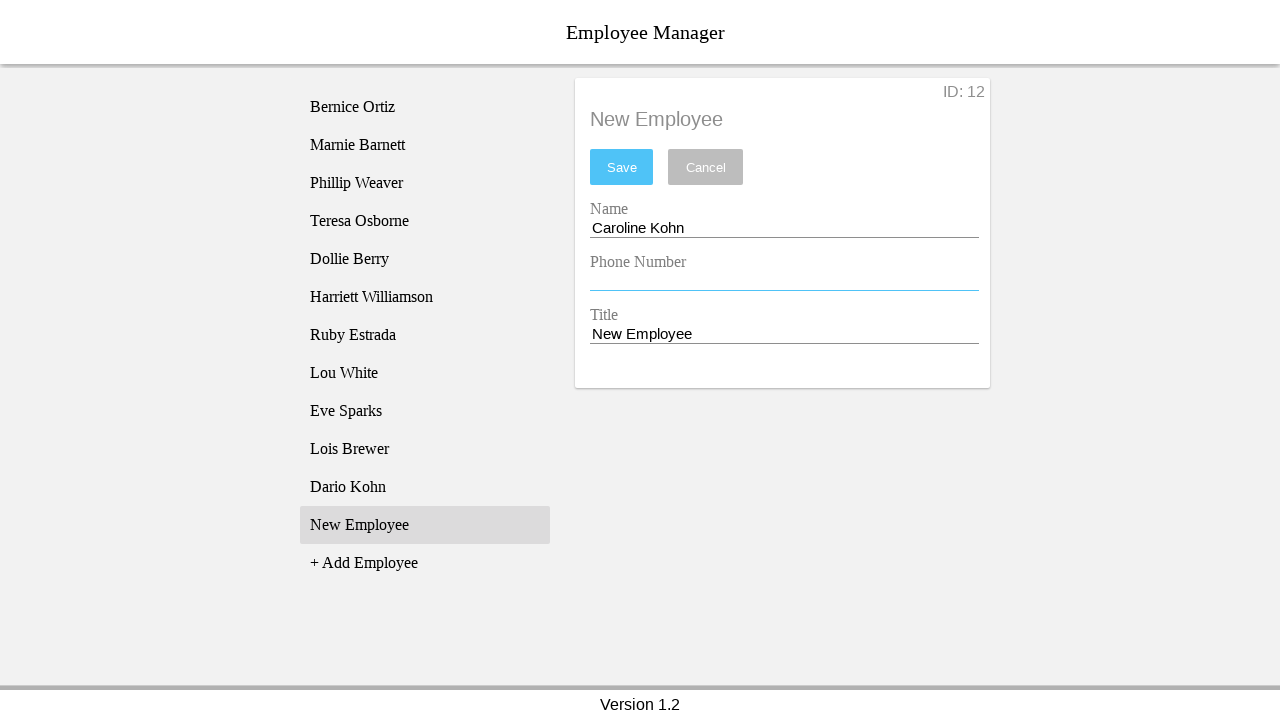

Filled phone entry field with '9876543212' on [name='phoneEntry']
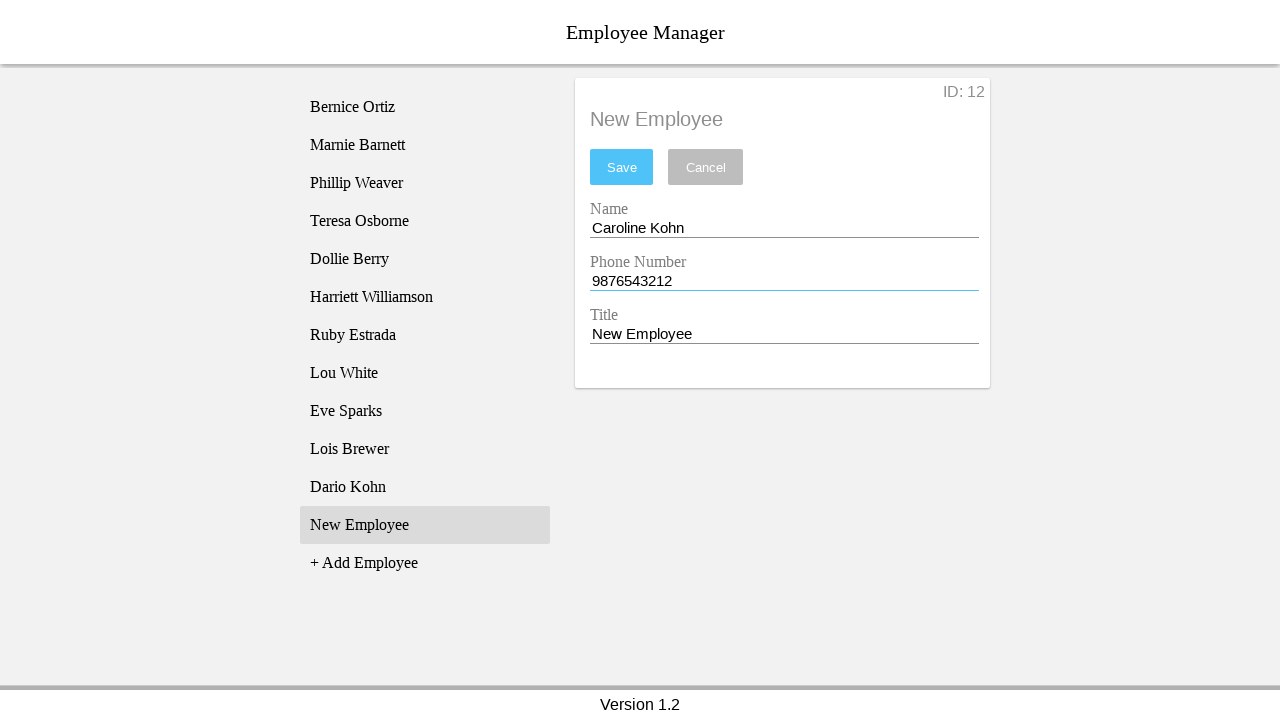

Cleared title entry field on [name='titleEntry']
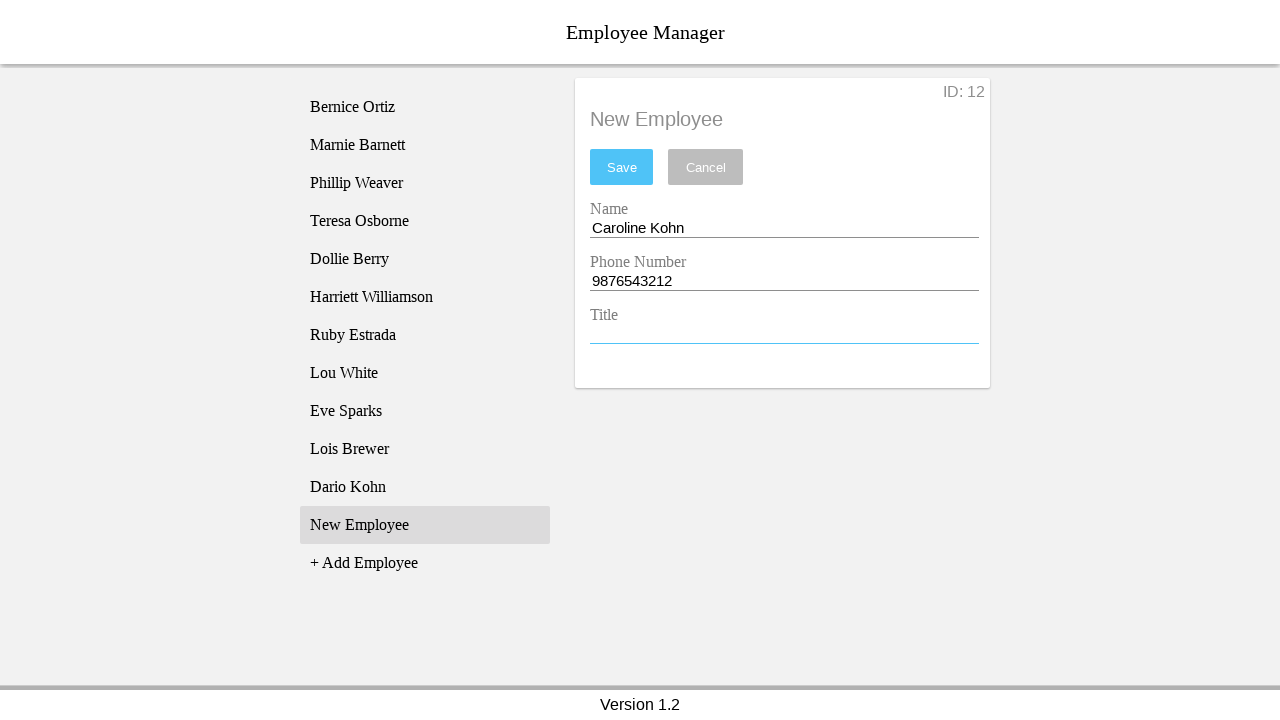

Filled title entry field with 'Poet' on [name='titleEntry']
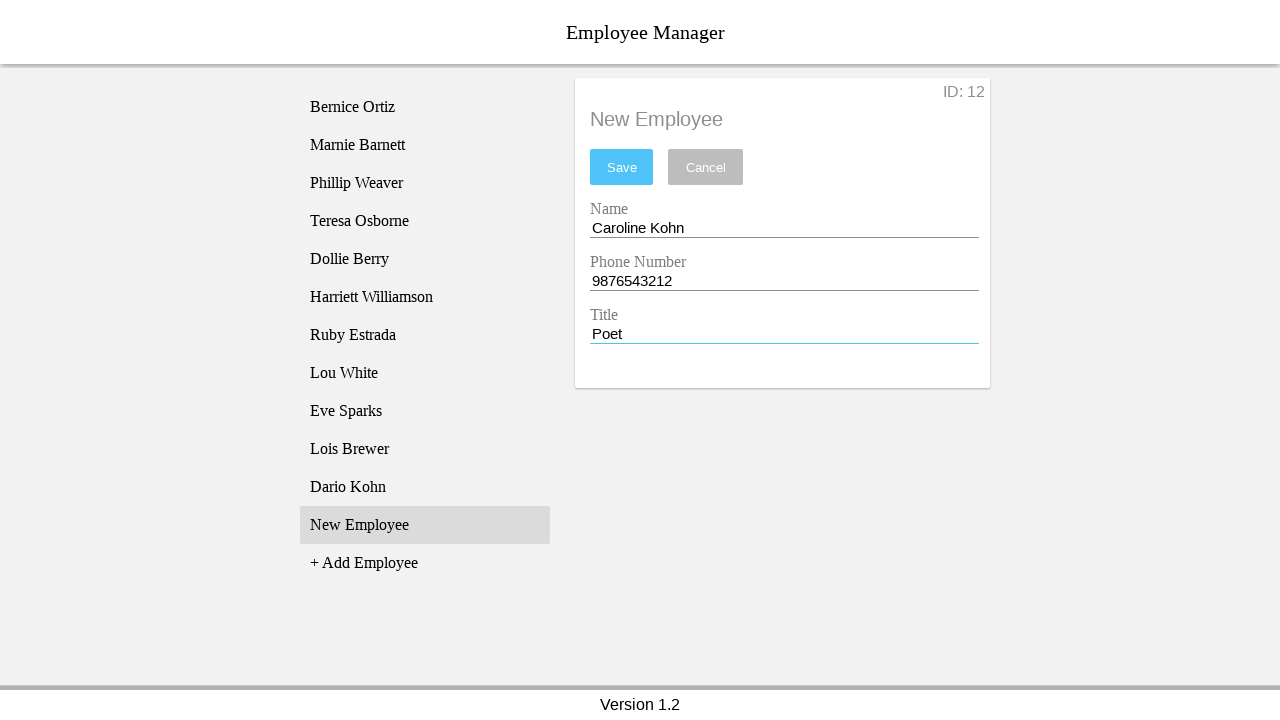

Clicked save button to add employee 'Caroline Kohn' at (622, 167) on #saveBtn
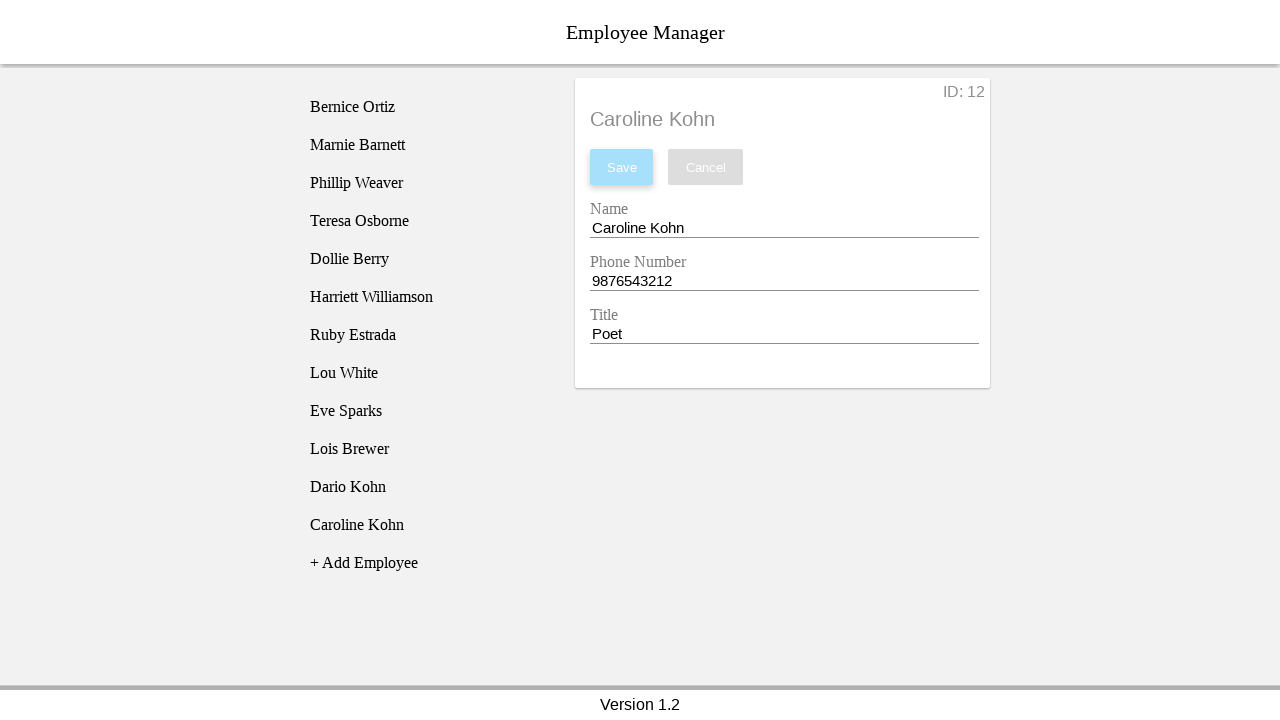

Clicked add employee button at (425, 563) on [name='addEmployee']
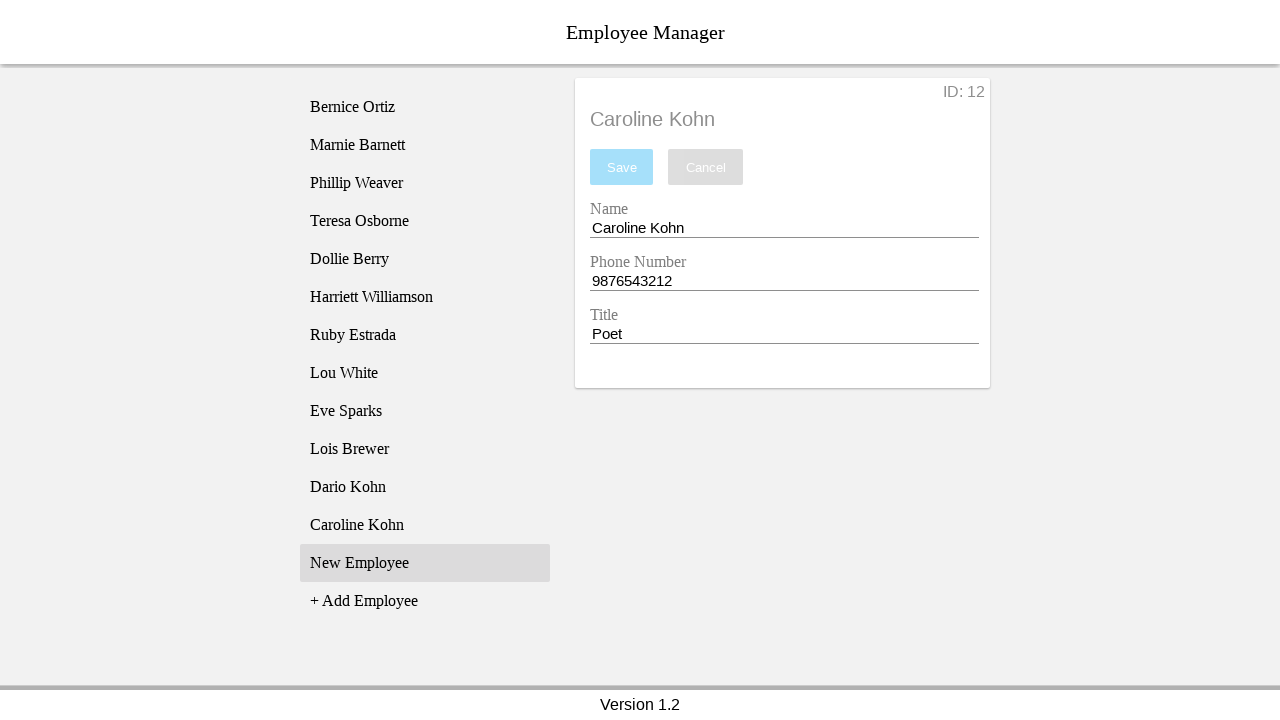

Selected 'New Employee' option from dropdown at (425, 563) on xpath=//li[text() = 'New Employee']
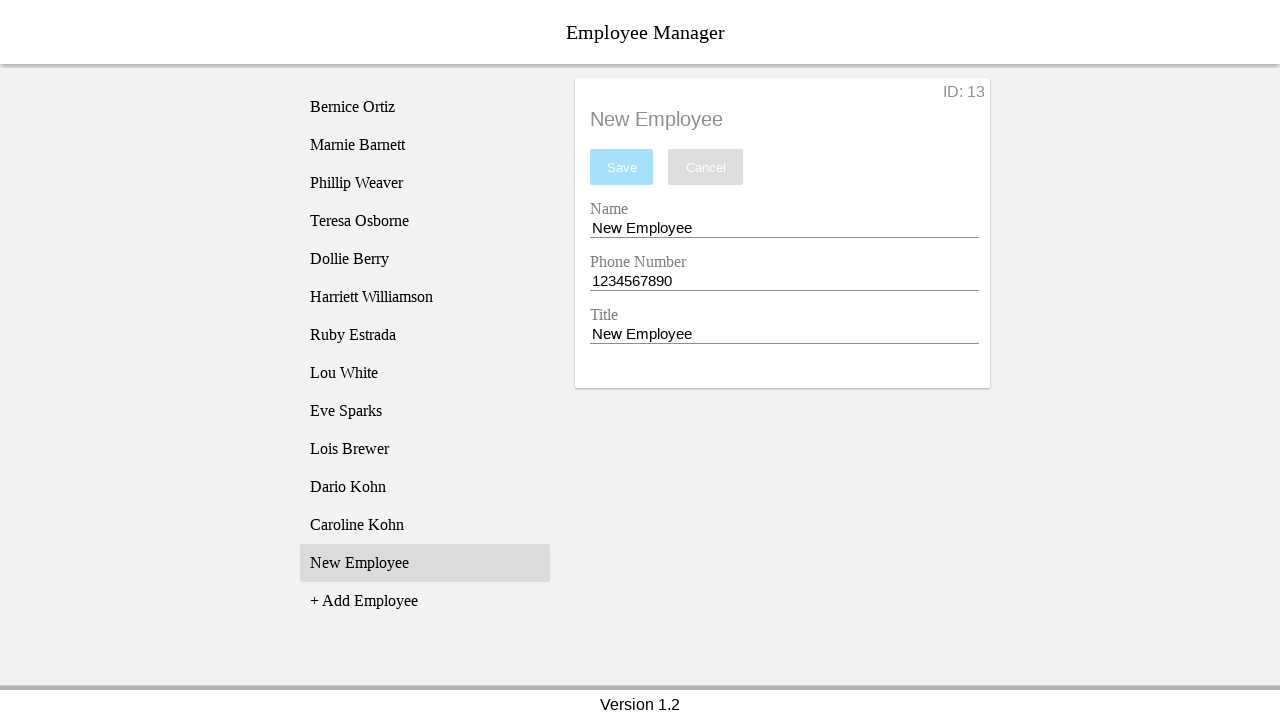

Cleared name entry field on [name='nameEntry']
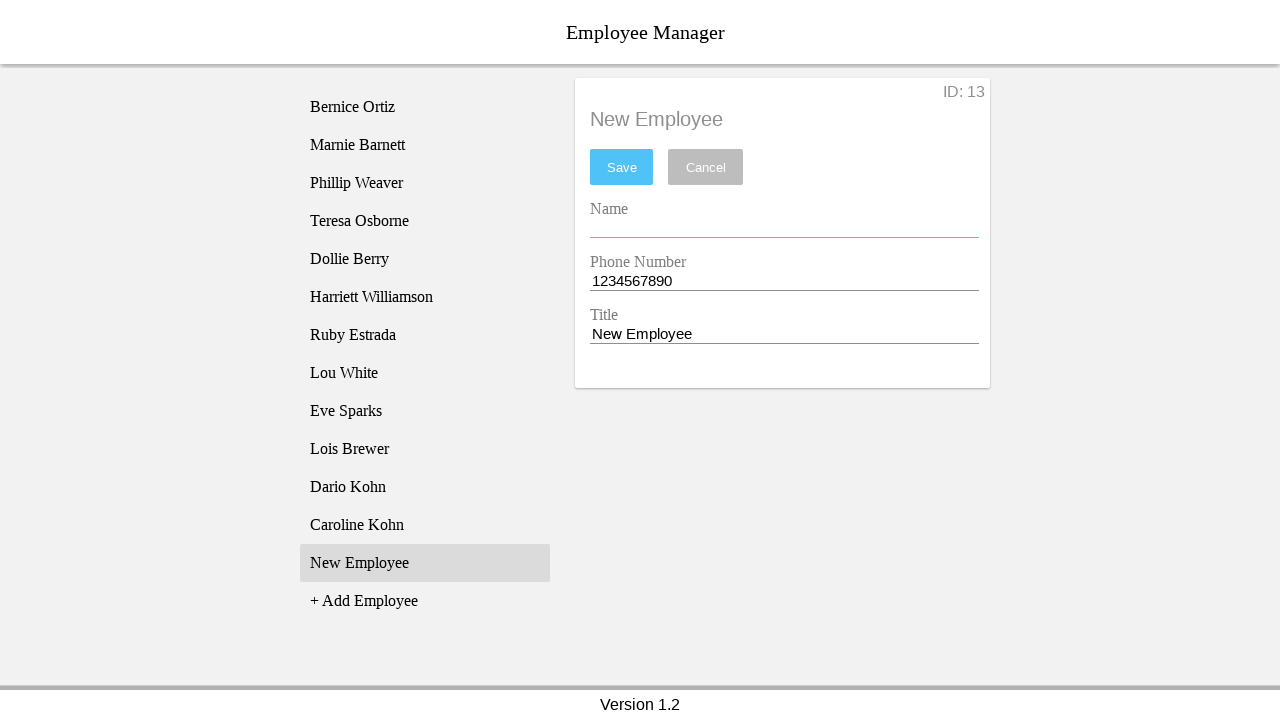

Filled name entry field with 'Nadezda Kohn' on [name='nameEntry']
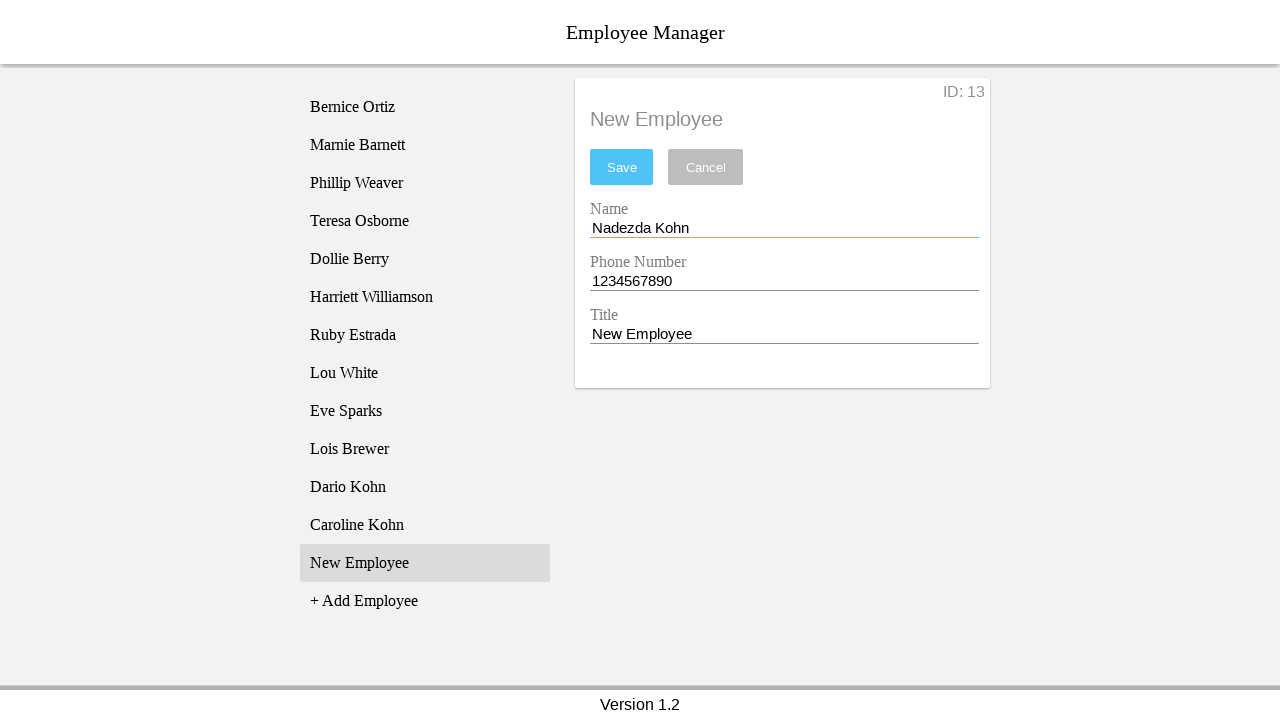

Cleared phone entry field on [name='phoneEntry']
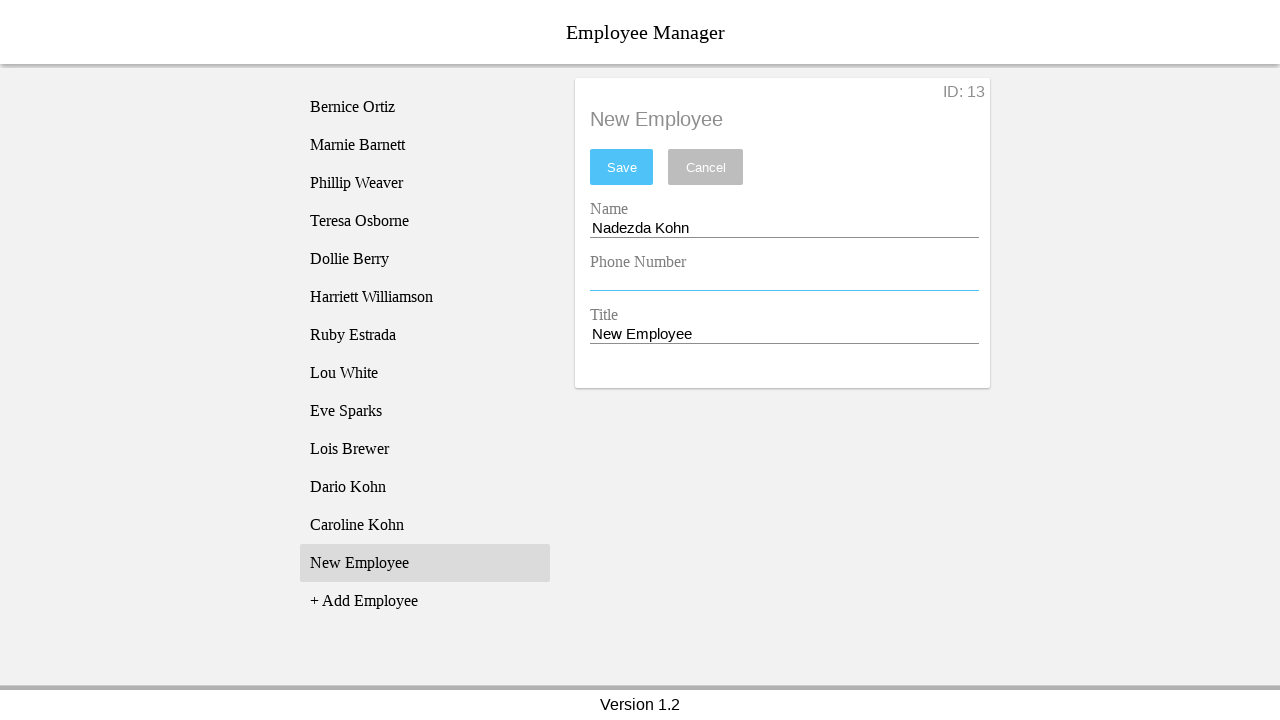

Filled phone entry field with '1123456789' on [name='phoneEntry']
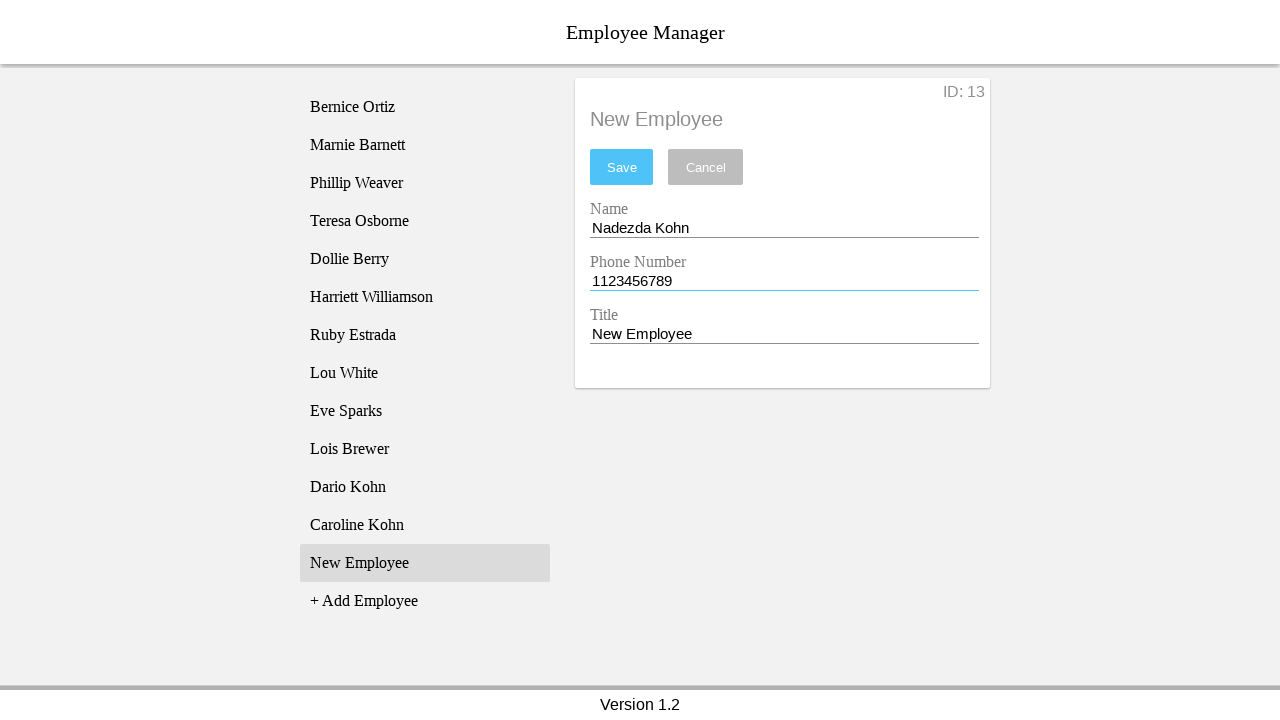

Cleared title entry field on [name='titleEntry']
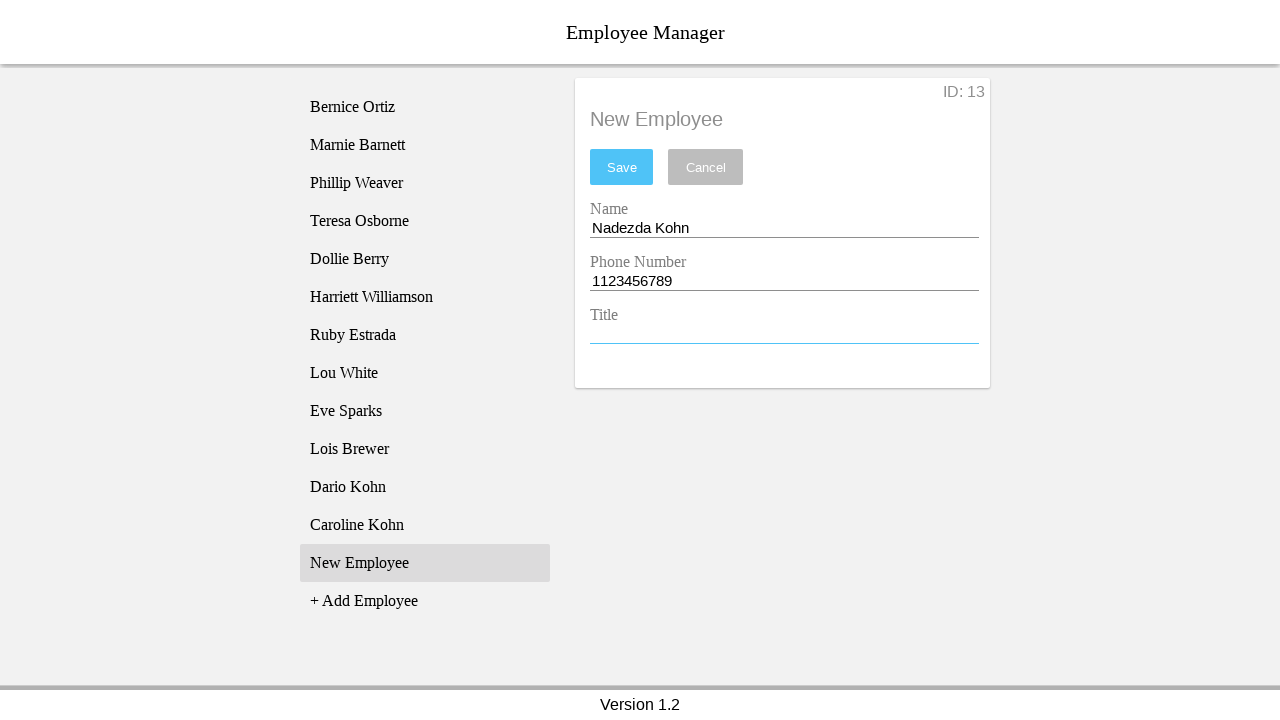

Filled title entry field with 'Misfortunate 1' on [name='titleEntry']
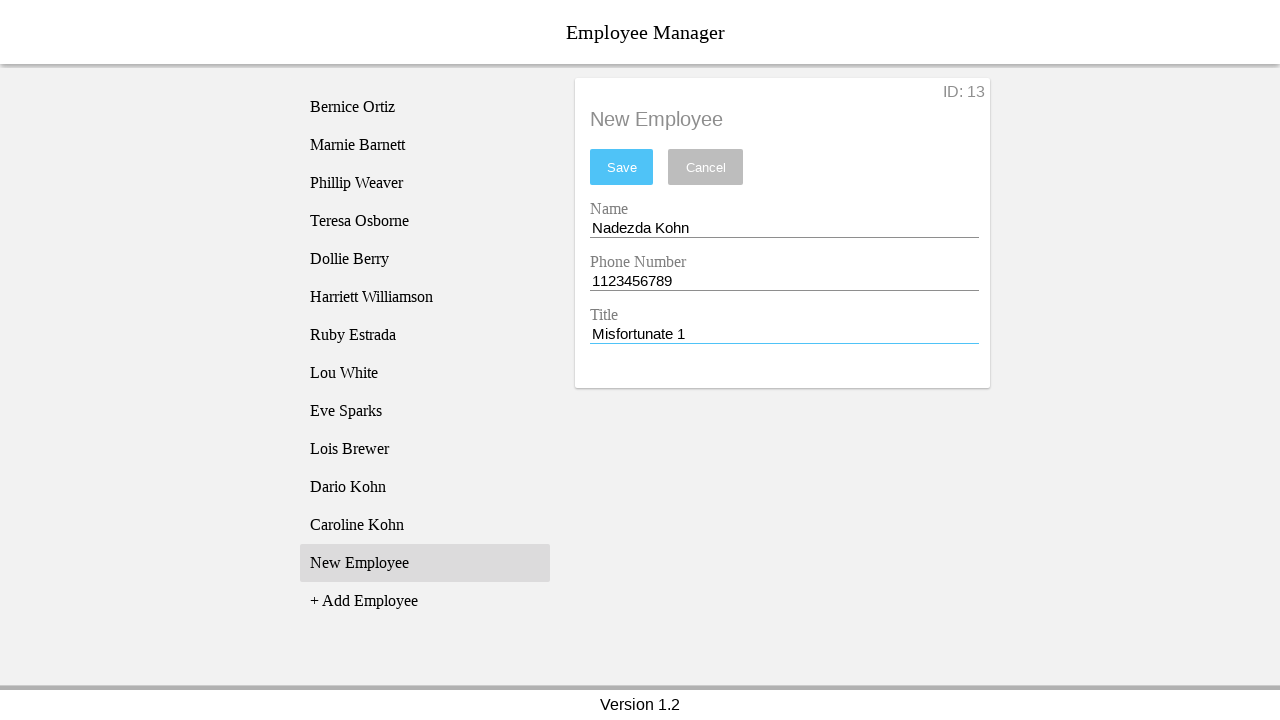

Clicked save button to add employee 'Nadezda Kohn' at (622, 167) on #saveBtn
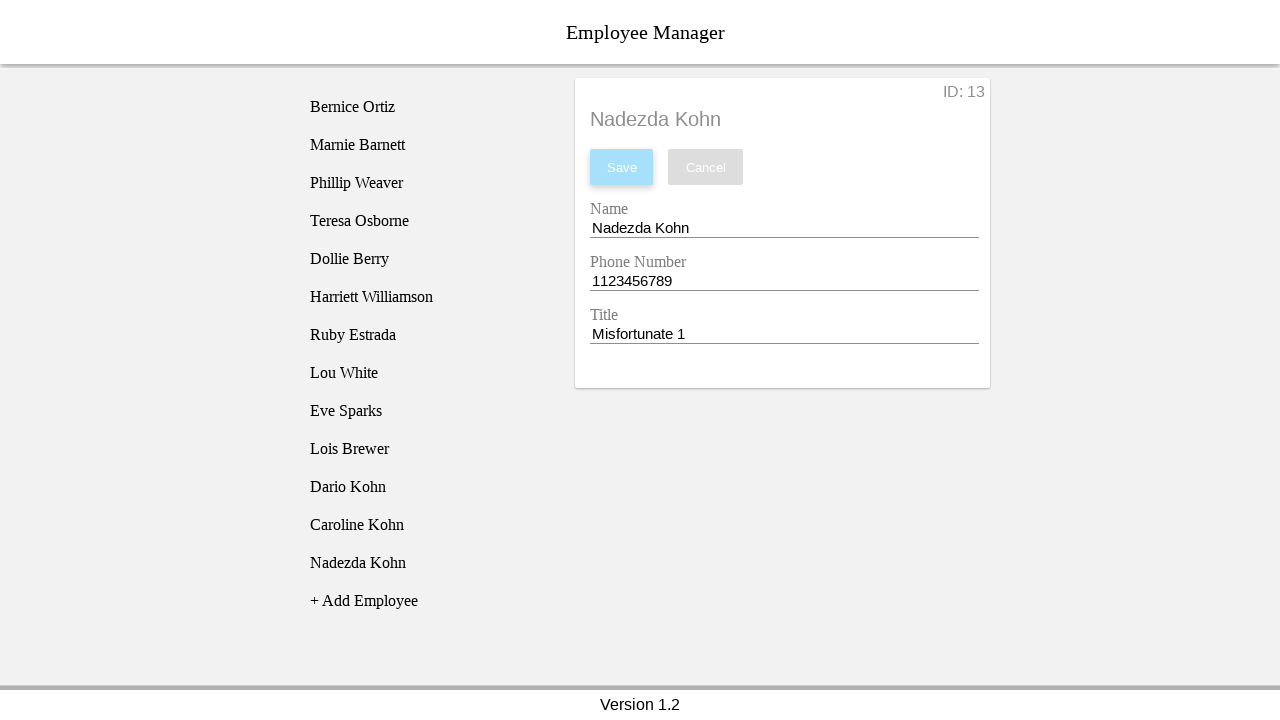

Clicked add employee button at (425, 601) on [name='addEmployee']
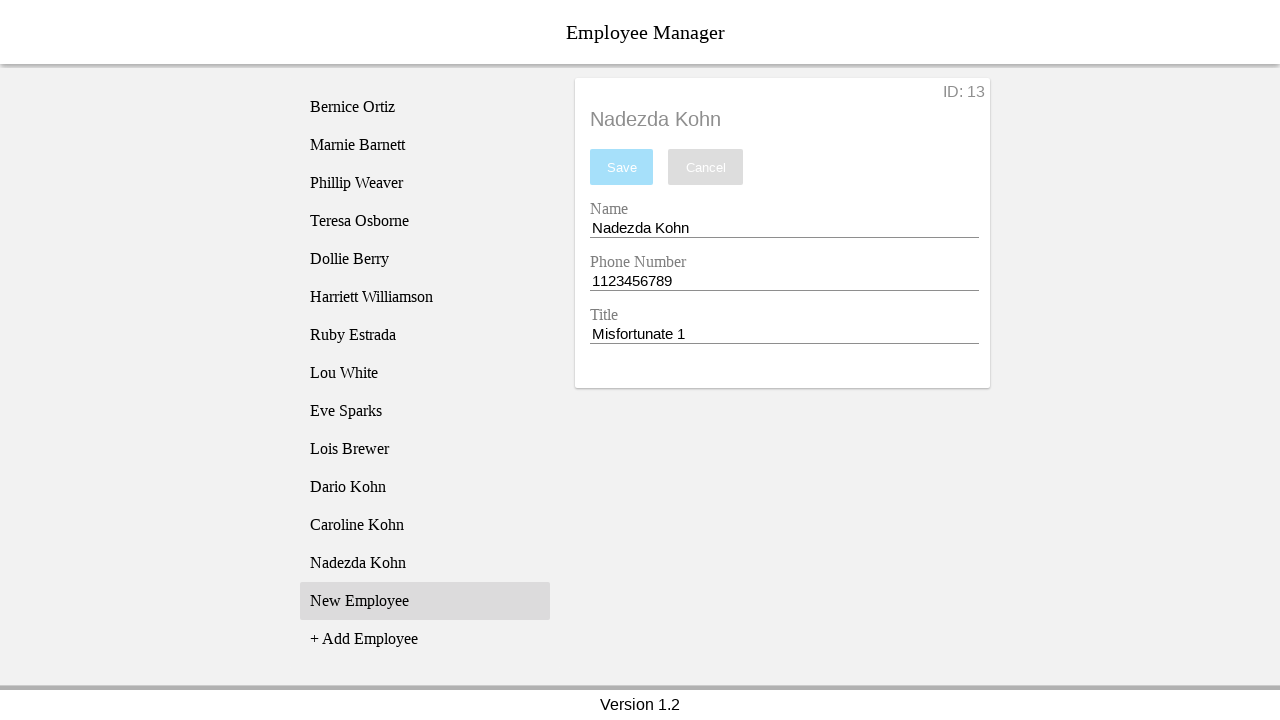

Selected 'New Employee' option from dropdown at (425, 601) on xpath=//li[text() = 'New Employee']
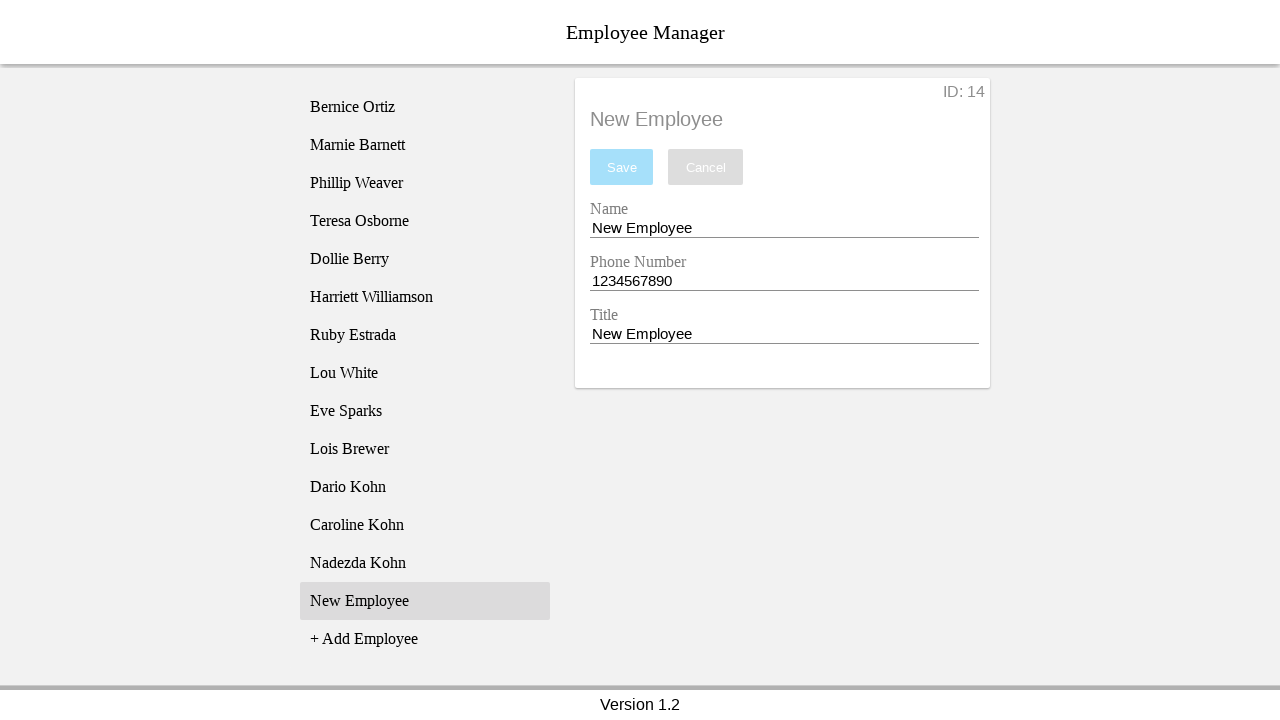

Cleared name entry field on [name='nameEntry']
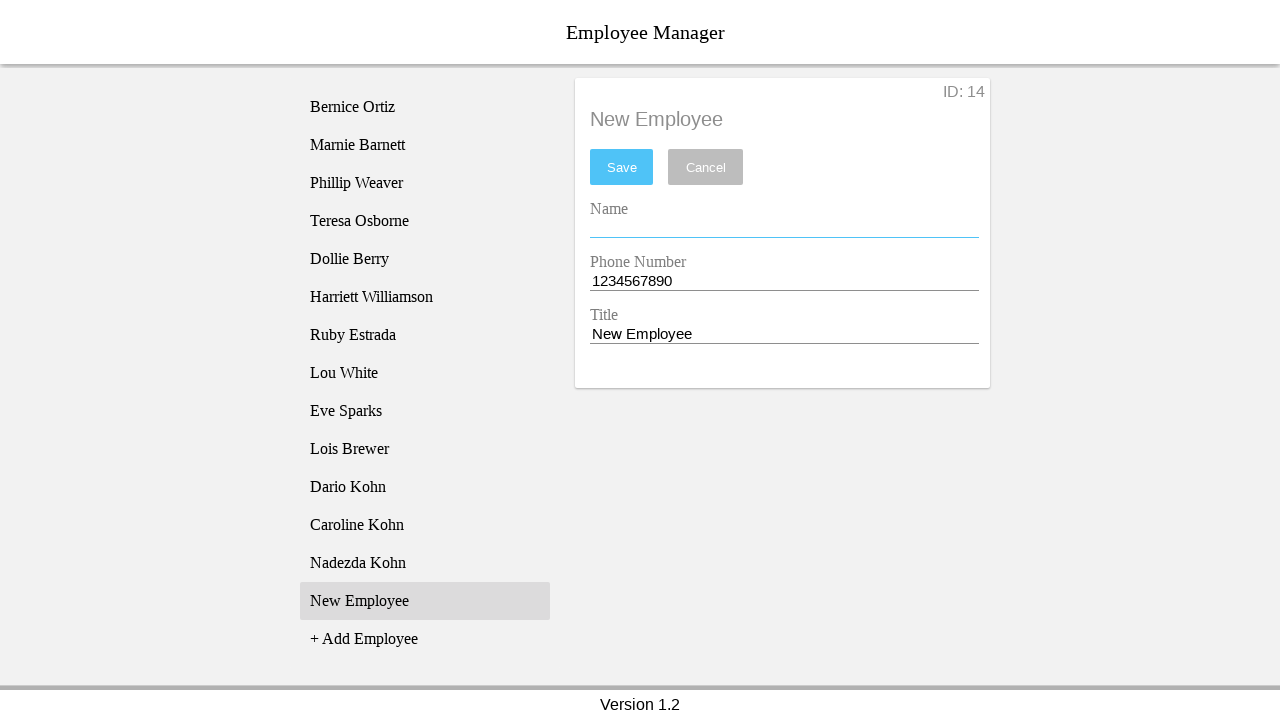

Filled name entry field with 'Bini Kohn' on [name='nameEntry']
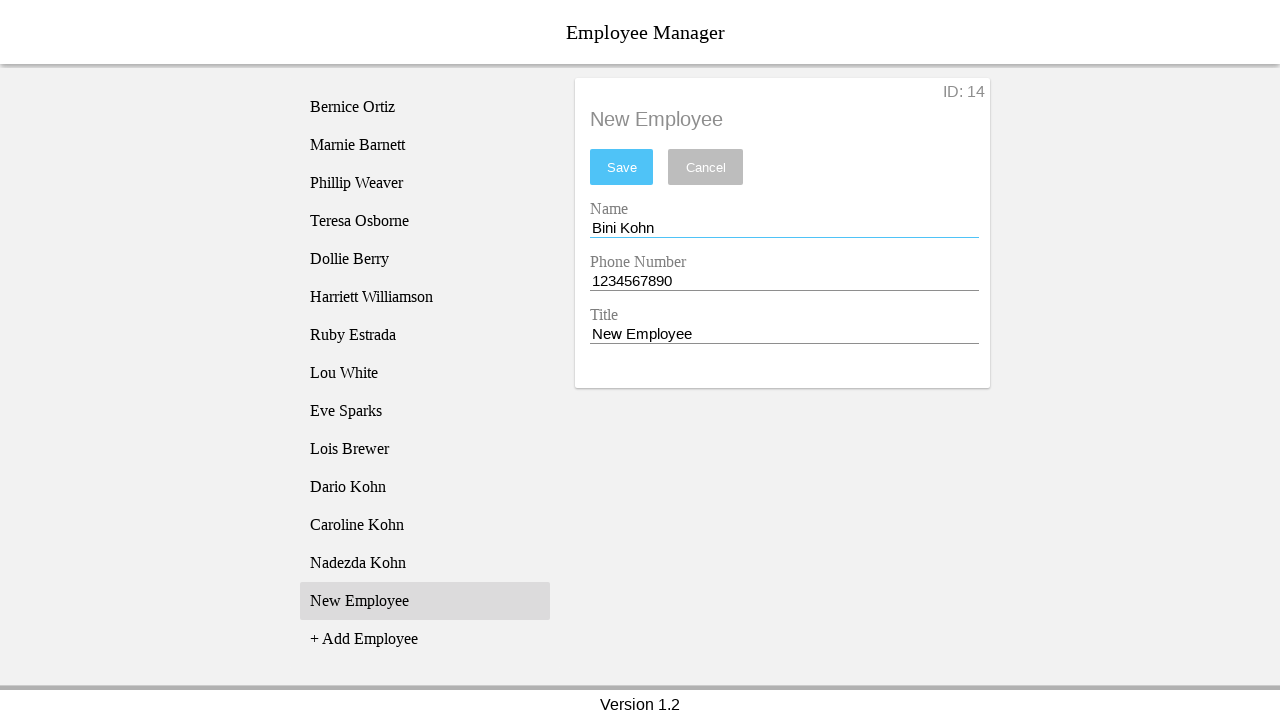

Cleared phone entry field on [name='phoneEntry']
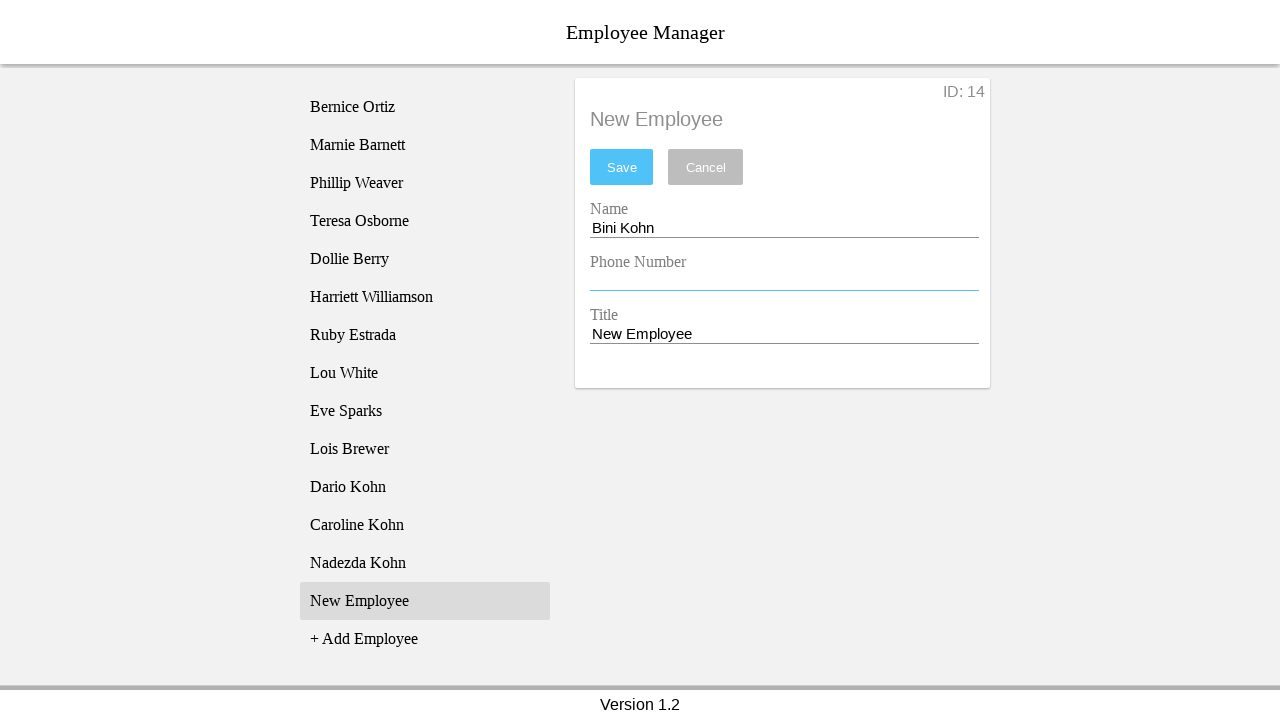

Filled phone entry field with '9876543212' on [name='phoneEntry']
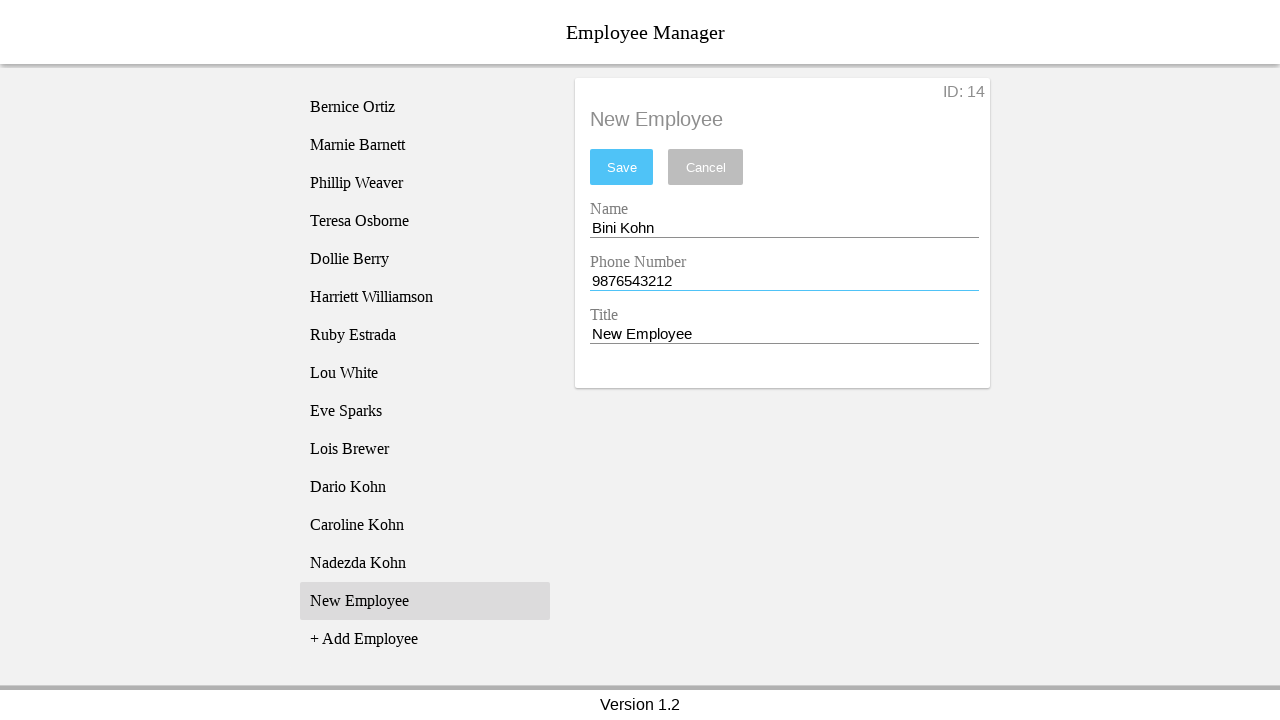

Cleared title entry field on [name='titleEntry']
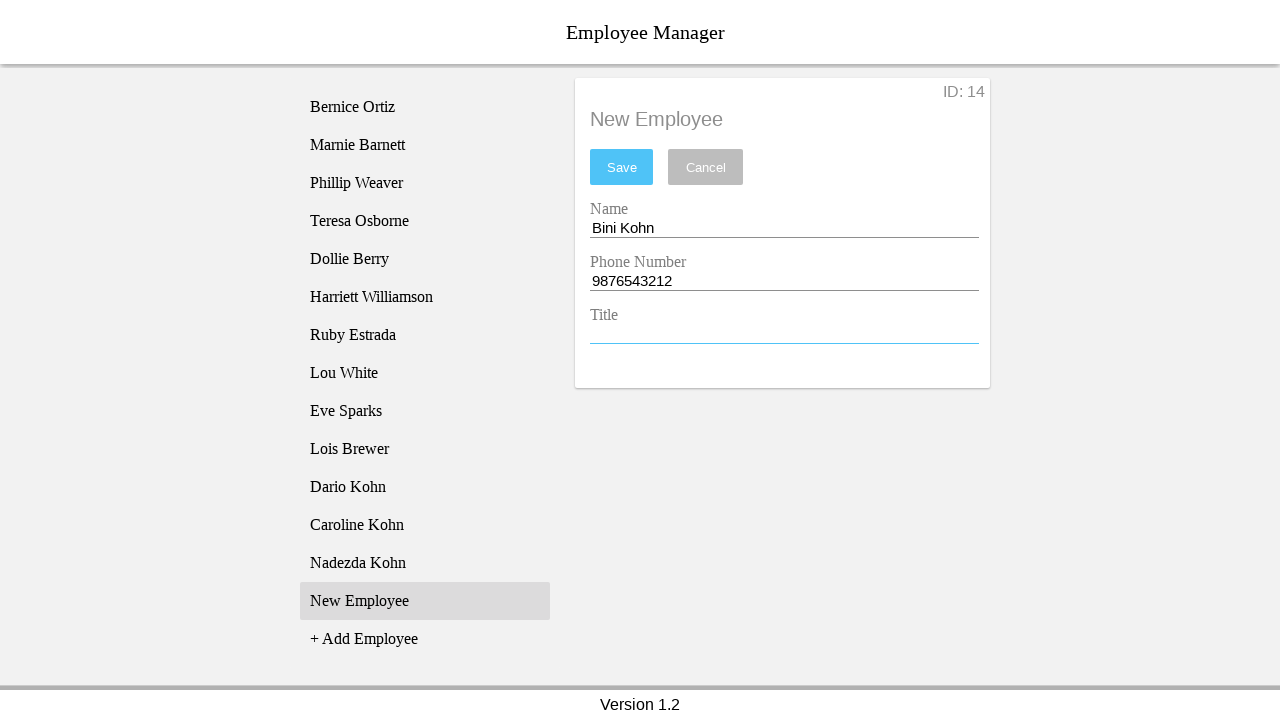

Filled title entry field with 'Misfortunate 2' on [name='titleEntry']
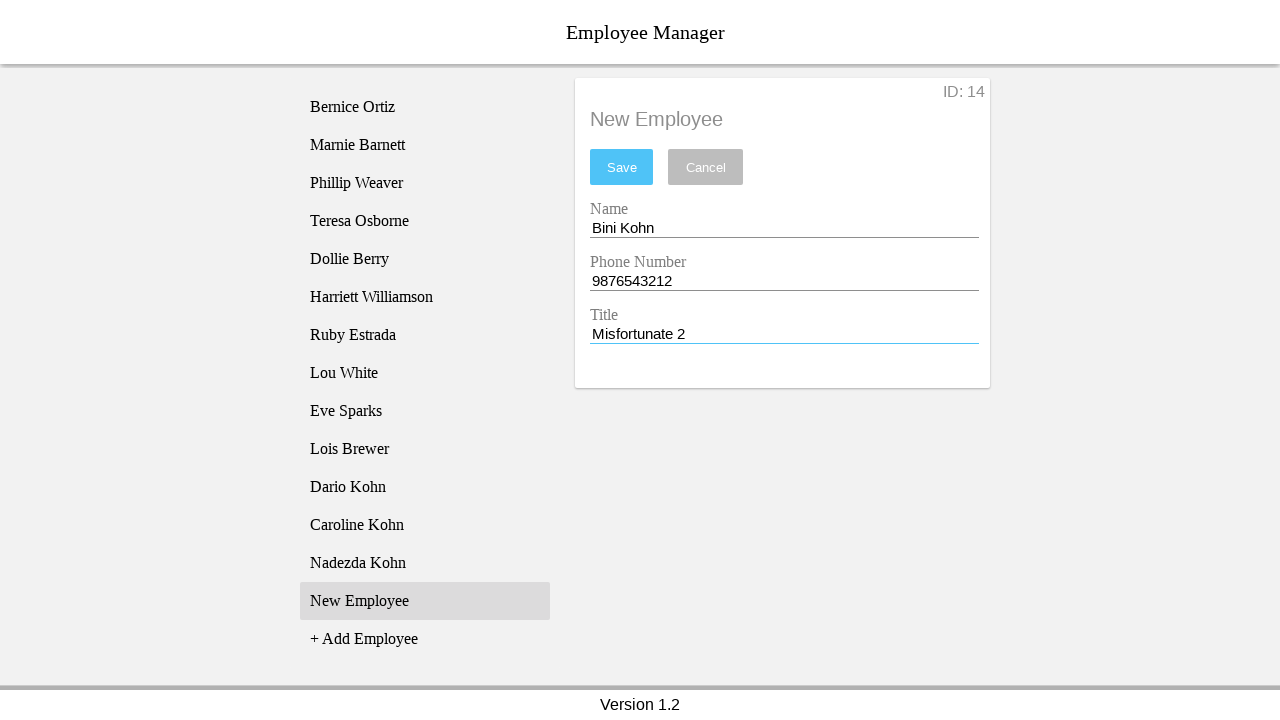

Clicked save button to add employee 'Bini Kohn' at (622, 167) on #saveBtn
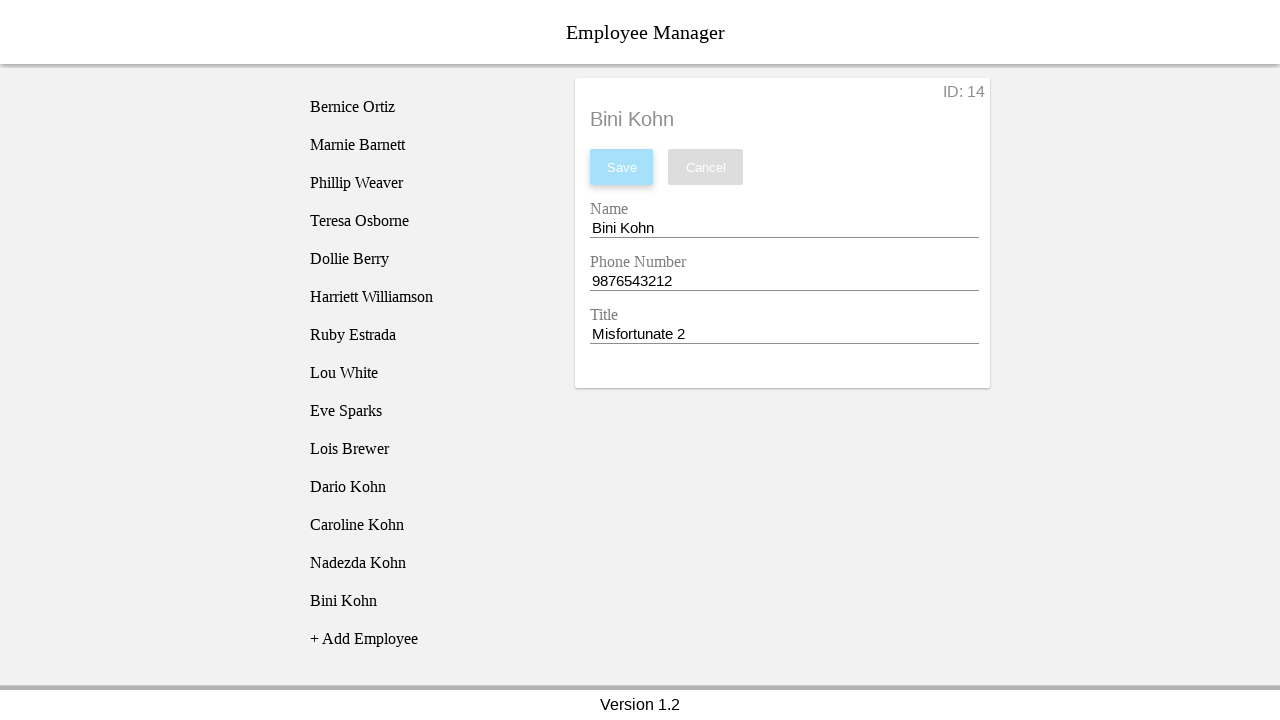

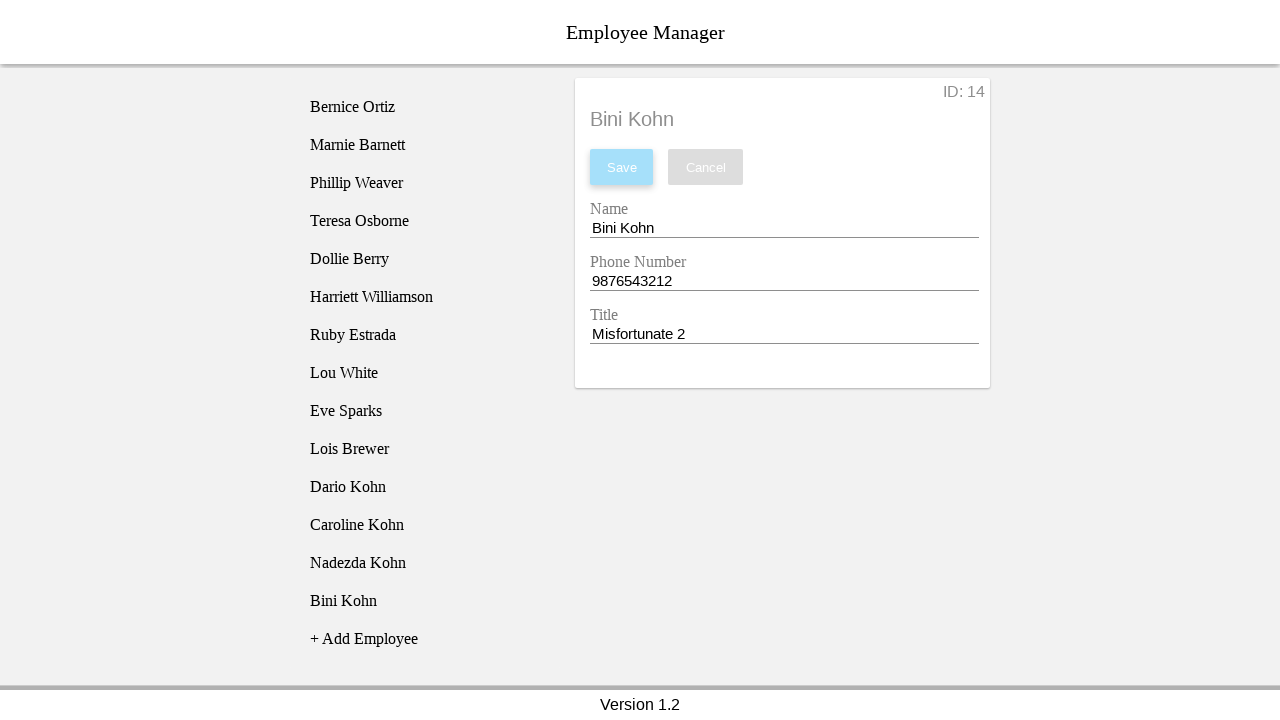